Fills out a Panda Express guest experience survey by entering a survey code, clicking through survey pages, selecting radio button options, and submitting an email address.

Starting URL: https://www.pandaguestexperience.com/

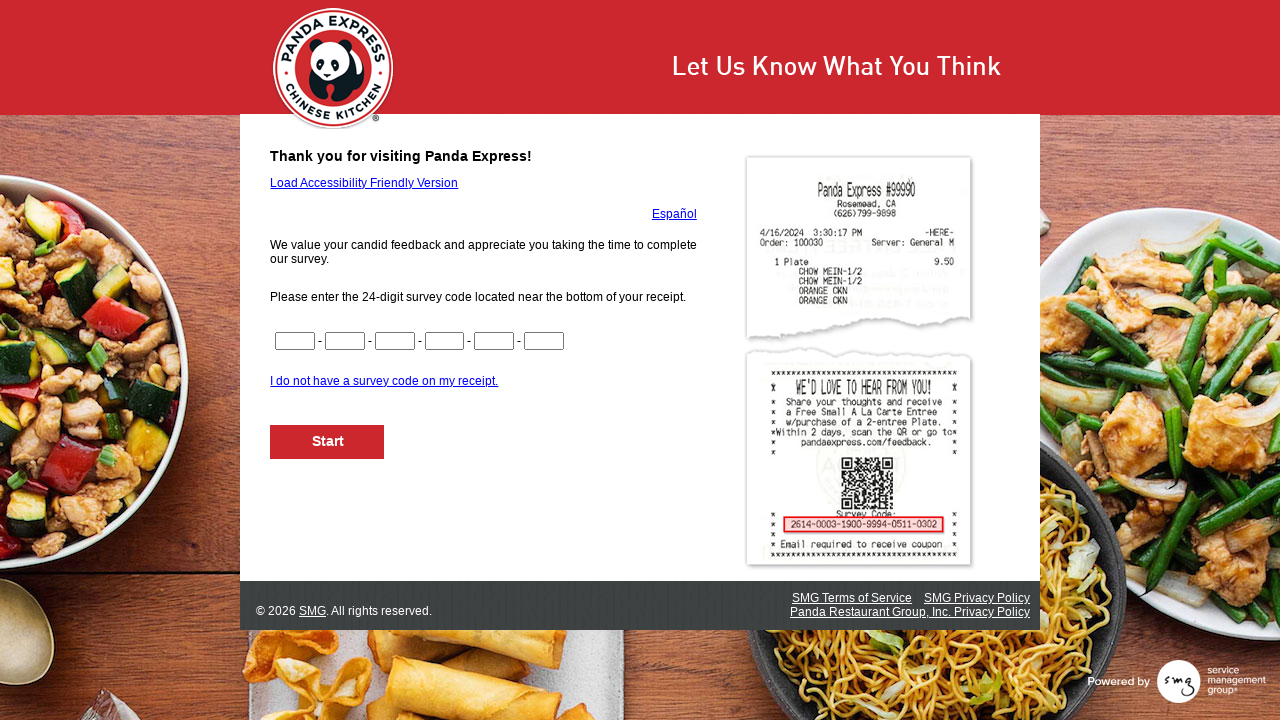

Filled survey code segment 1 with '1234' on input[name='CN1']
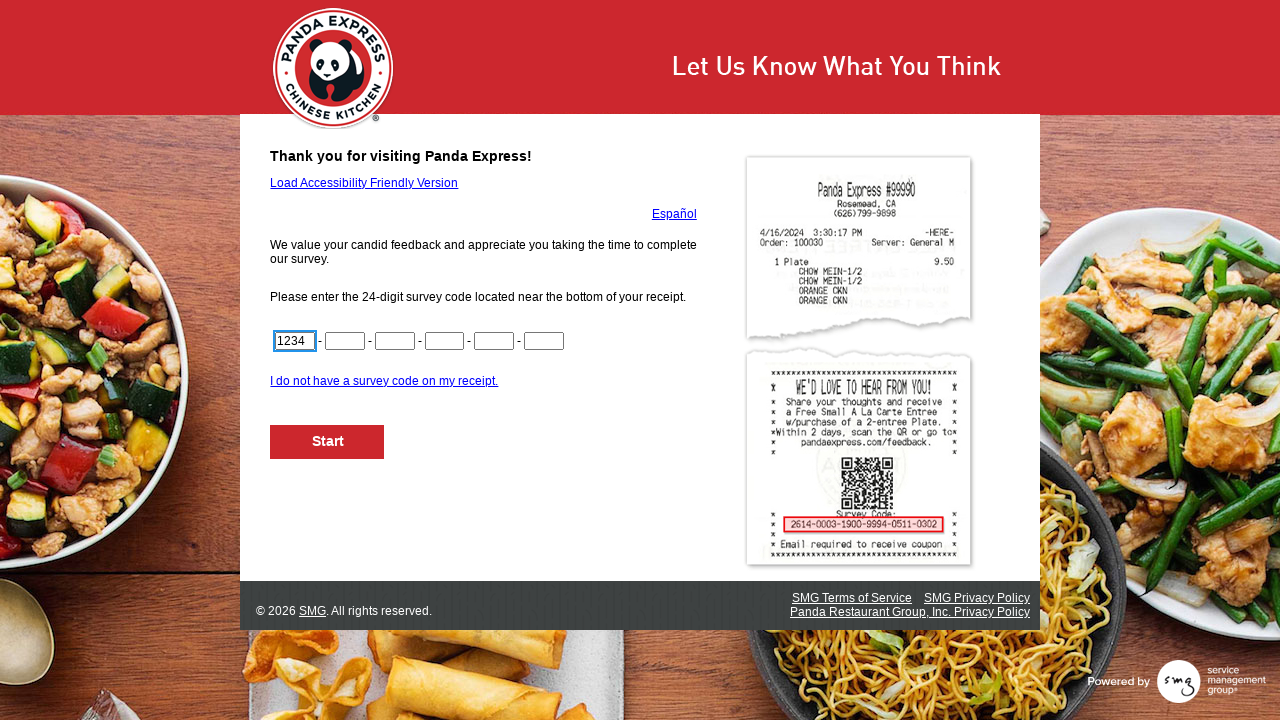

Filled survey code segment 2 with '5678' on input[name='CN2']
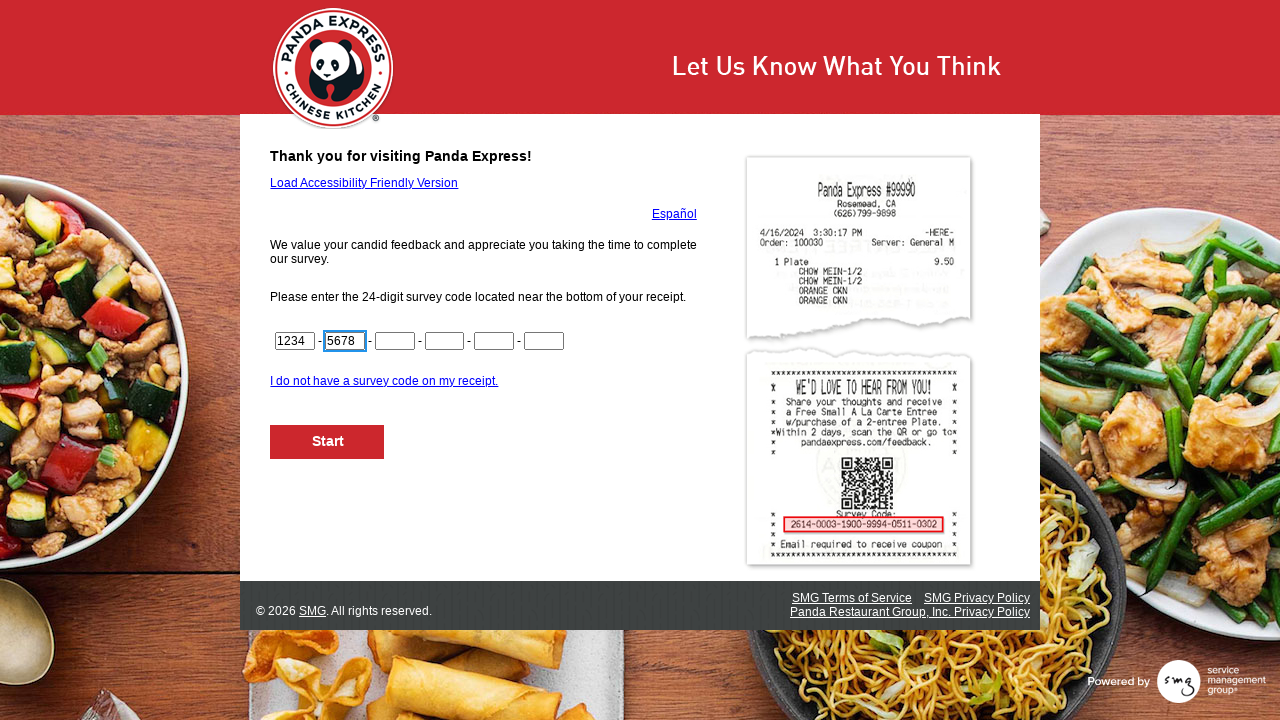

Filled survey code segment 3 with '9012' on input[name='CN3']
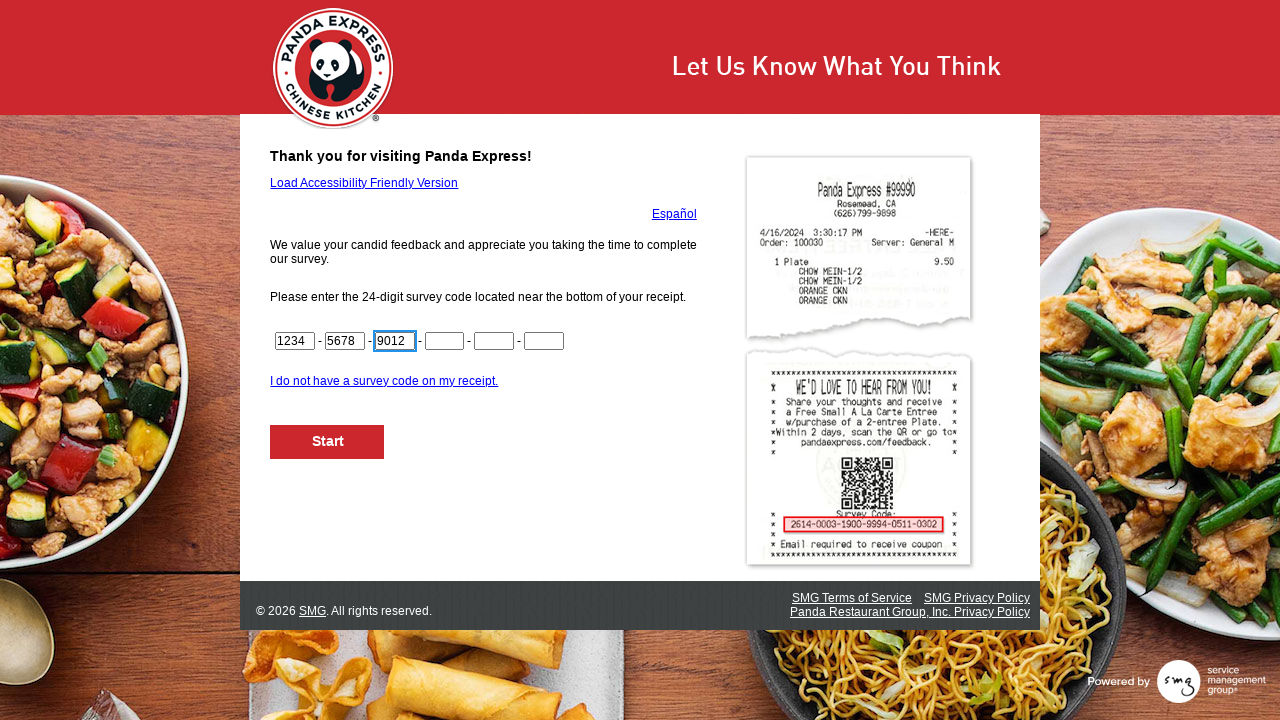

Filled survey code segment 4 with '3456' on input[name='CN4']
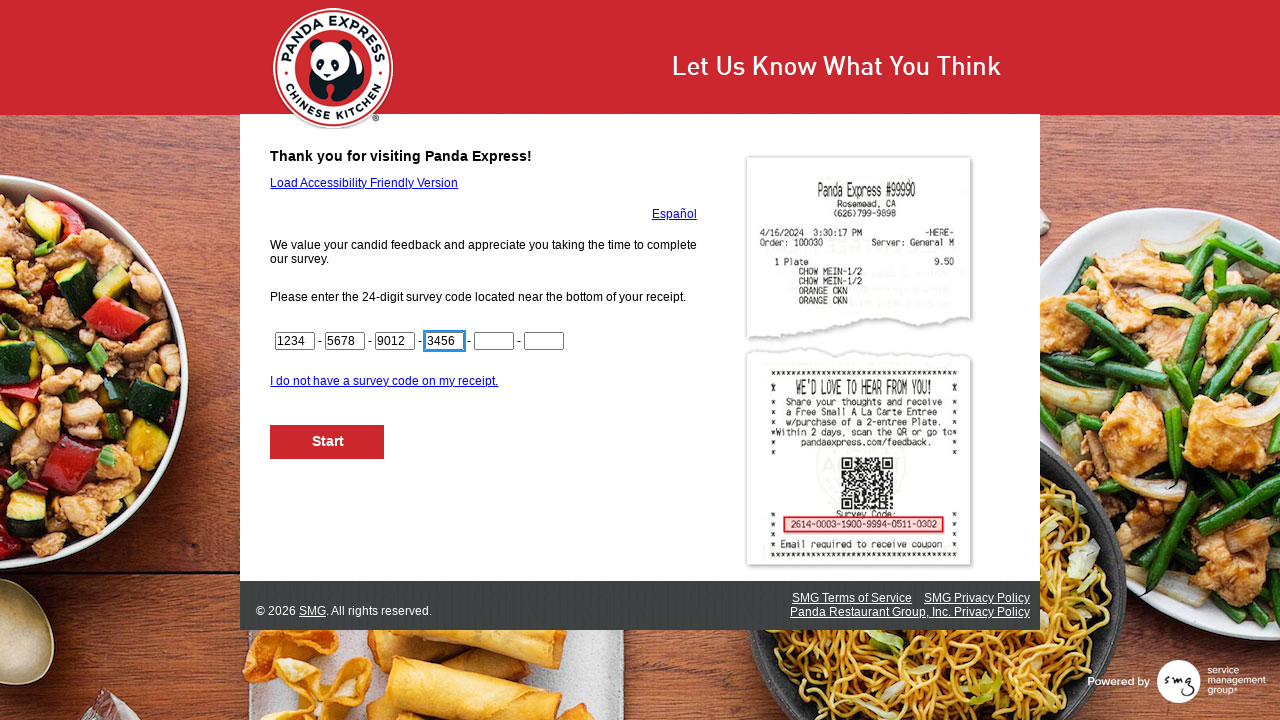

Filled survey code segment 5 with '7890' on input[name='CN5']
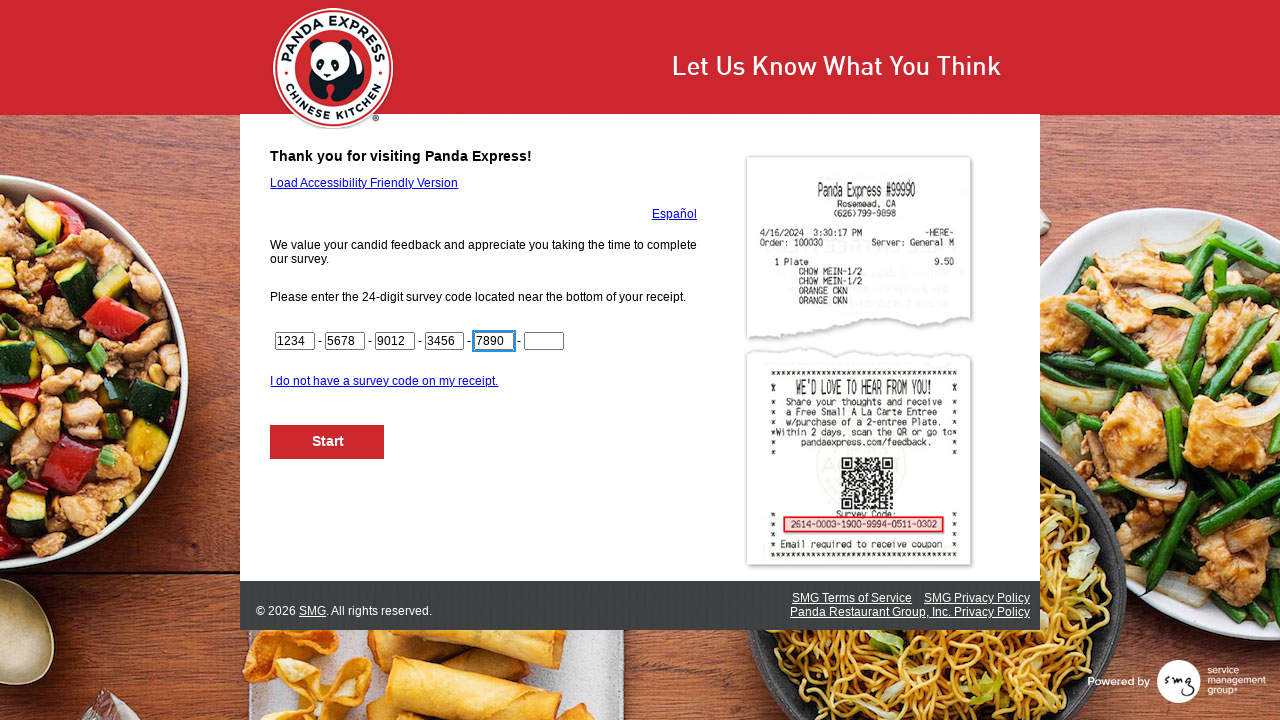

Filled final 2 digits of survey code with '12' on input[name='CN6']
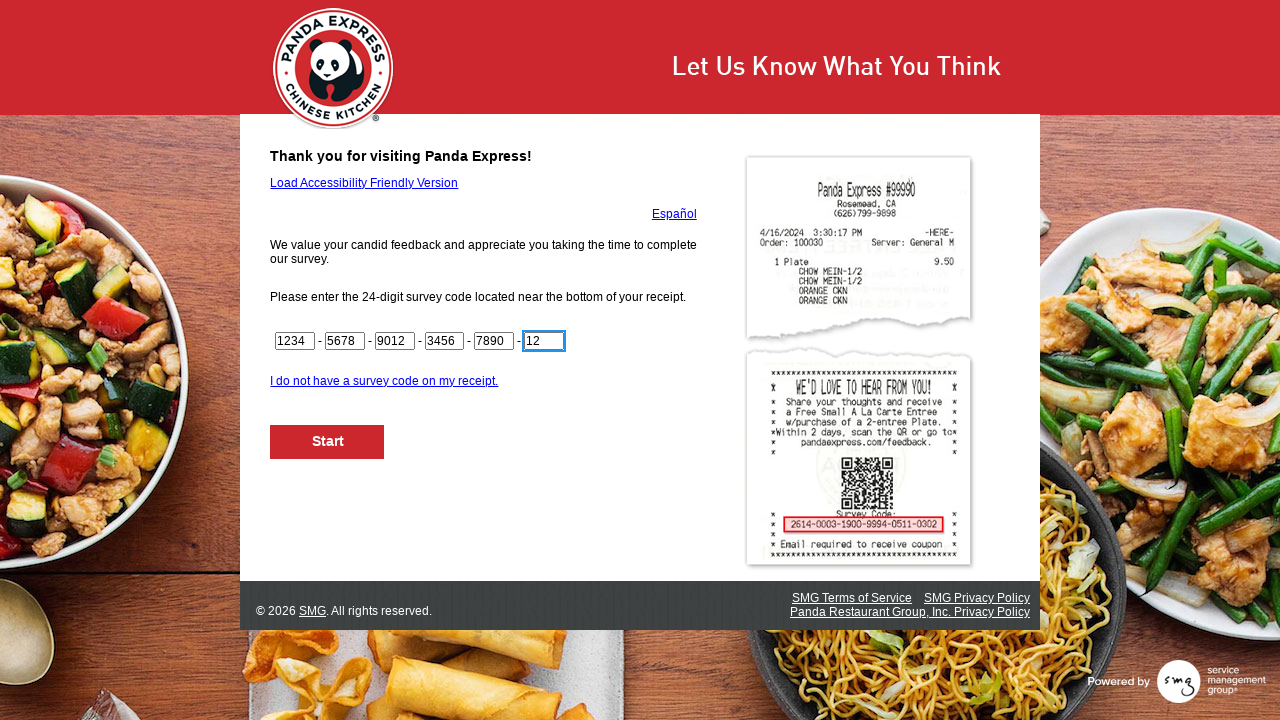

Clicked Next button to proceed with survey at (328, 442) on #NextButton
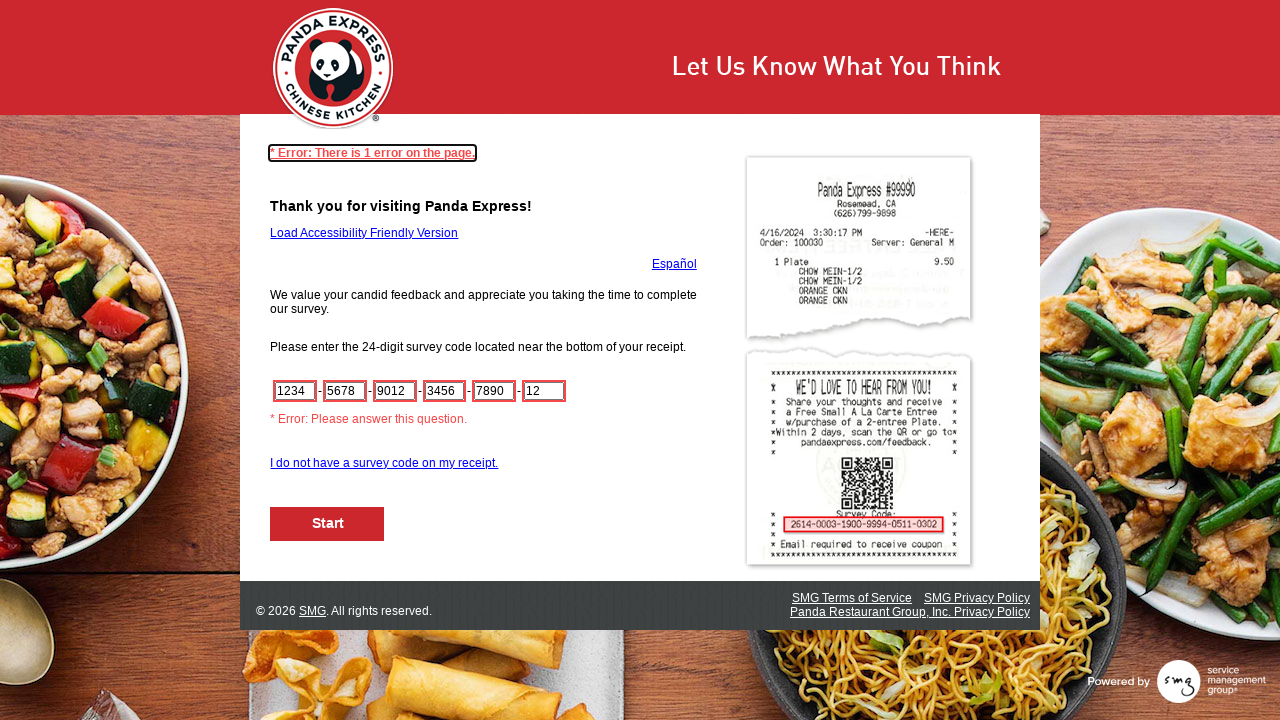

Waited for page to load after clicking Next
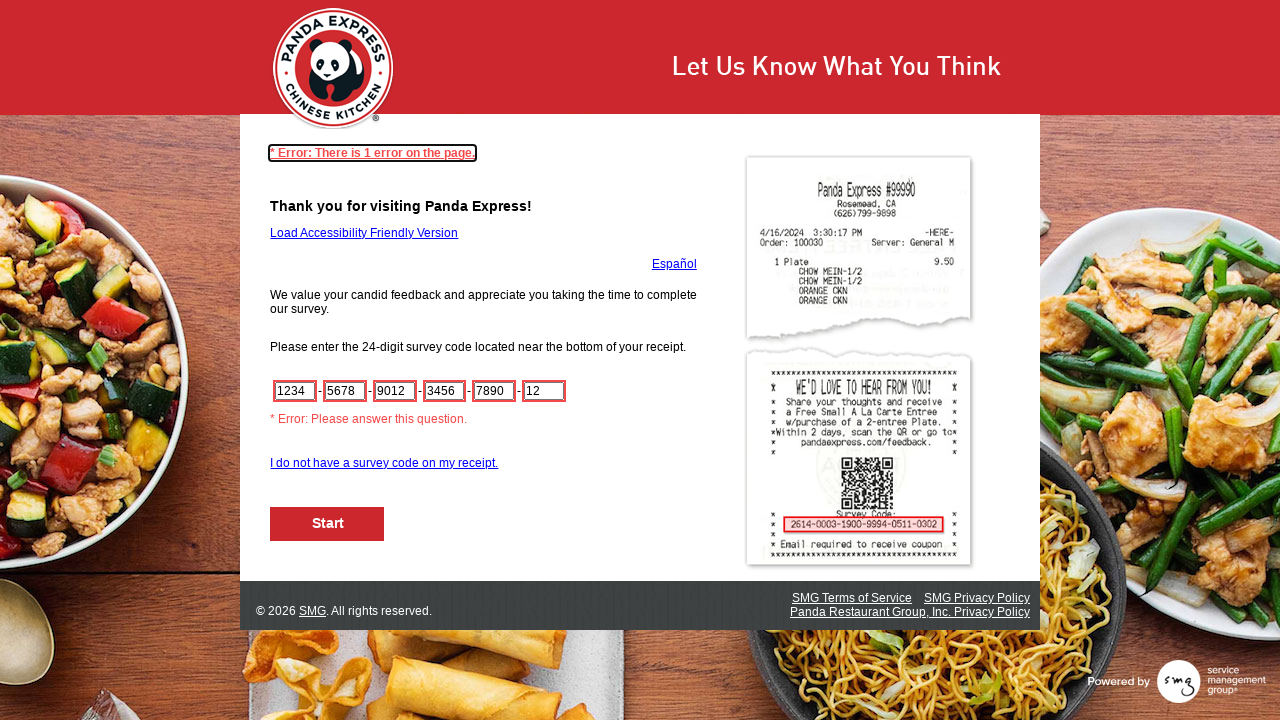

Clicked Next button to proceed to next survey page at (328, 524) on #NextButton
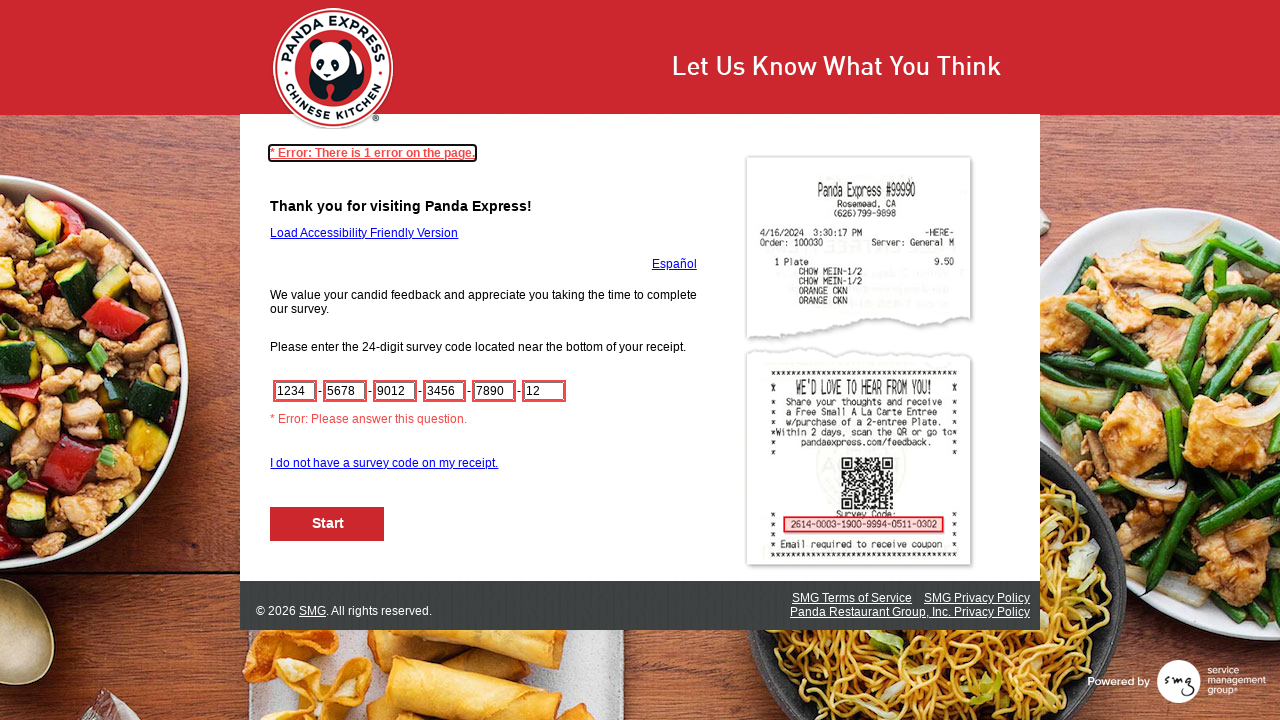

Waited for next survey page to load
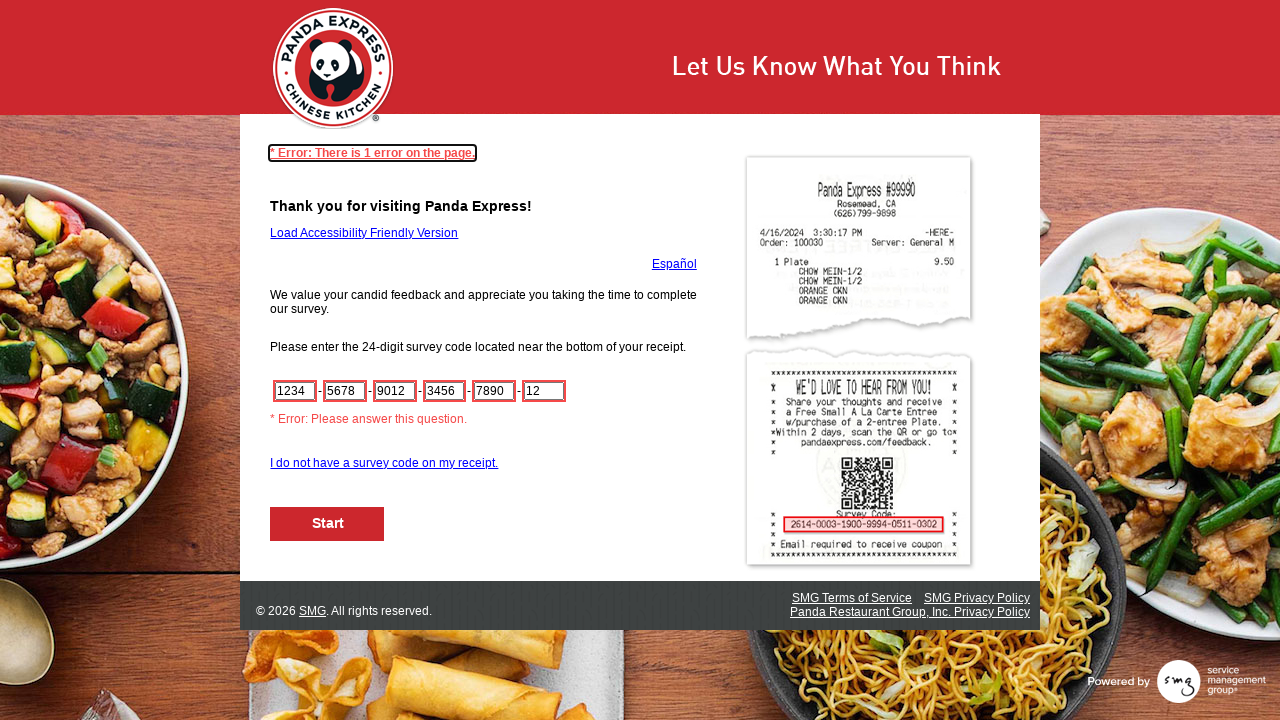

Clicked Next button to proceed to next survey page at (328, 524) on #NextButton
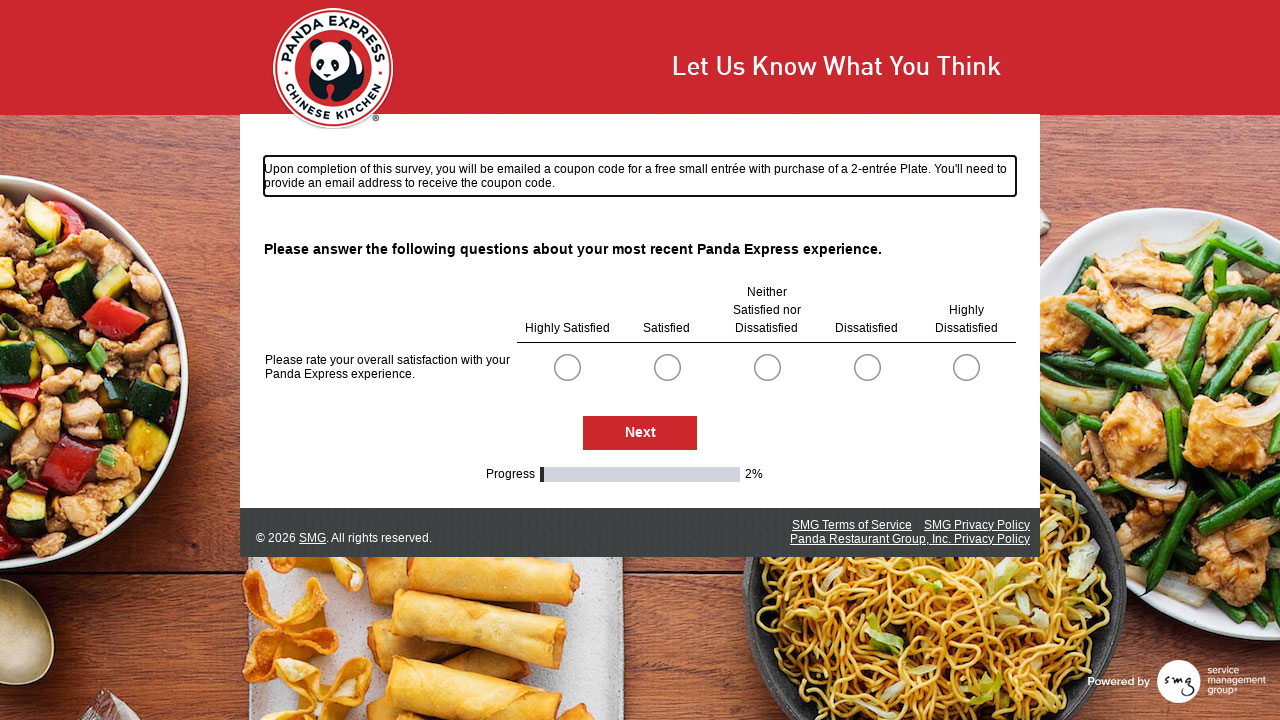

Waited for next survey page to load
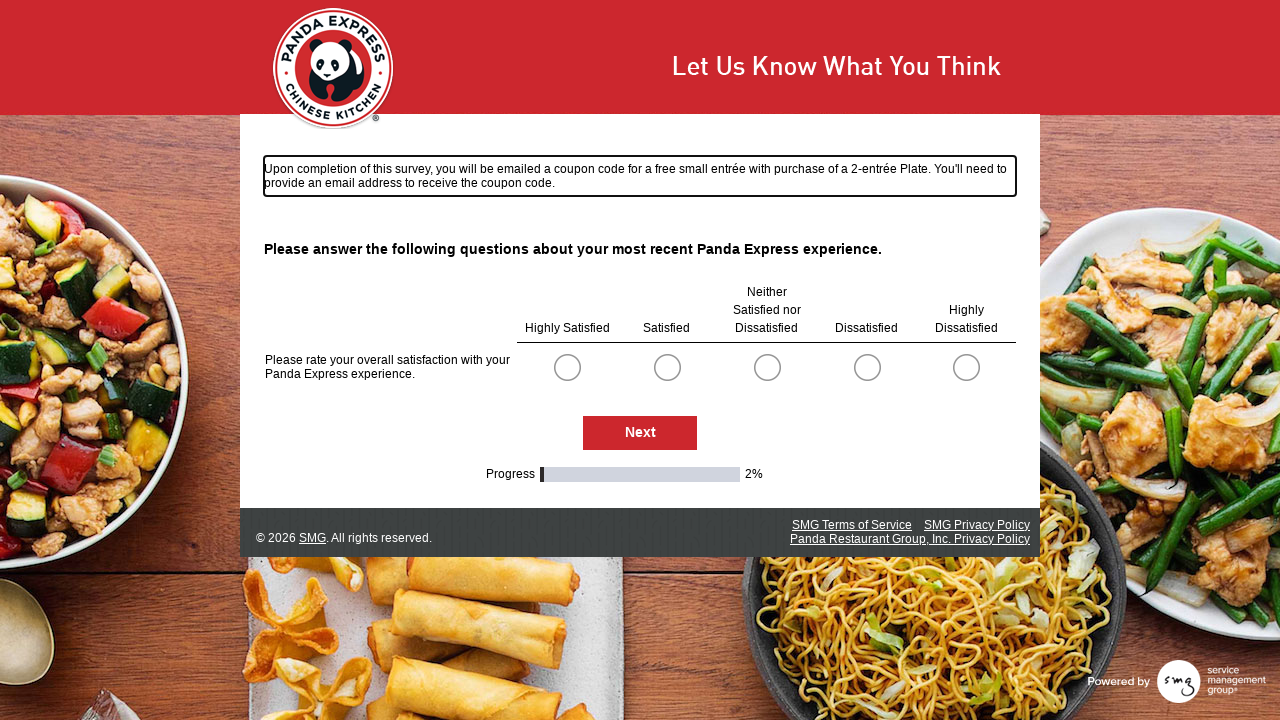

Clicked radio button option at index 0 at (567, 367) on .radioSimpleInput >> nth=0
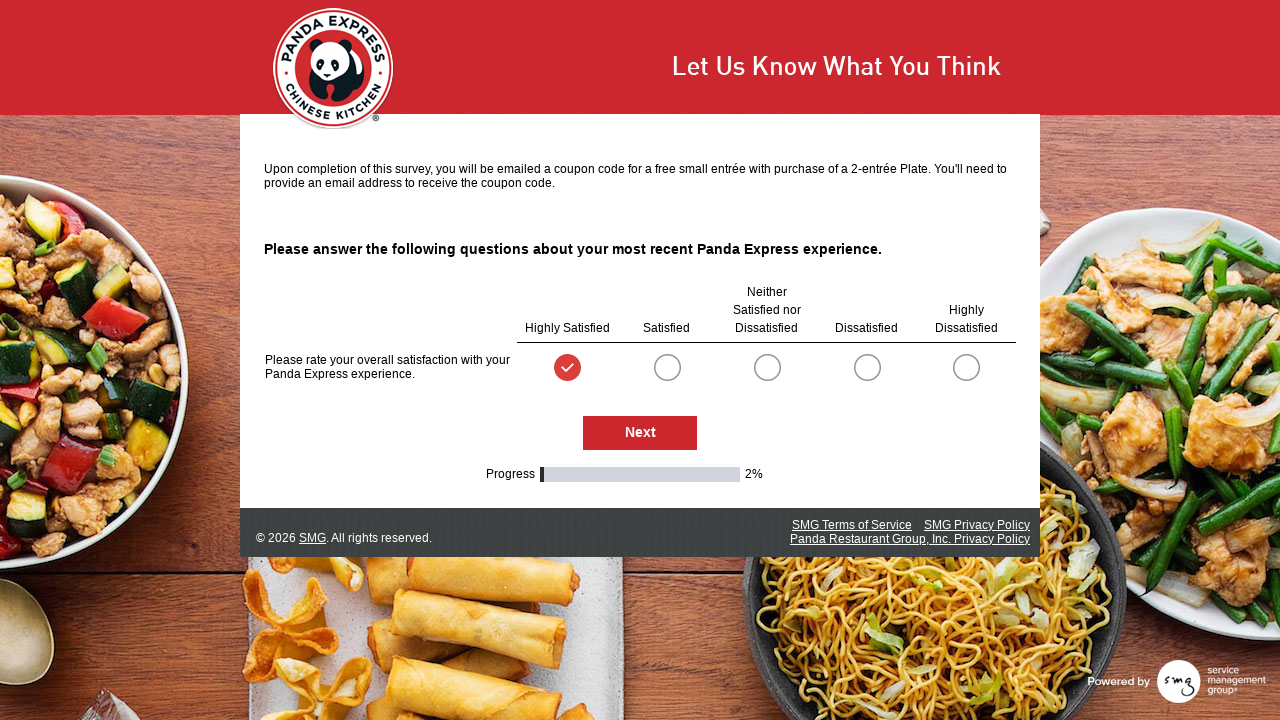

Clicked Next button to proceed to next survey page at (640, 433) on #NextButton
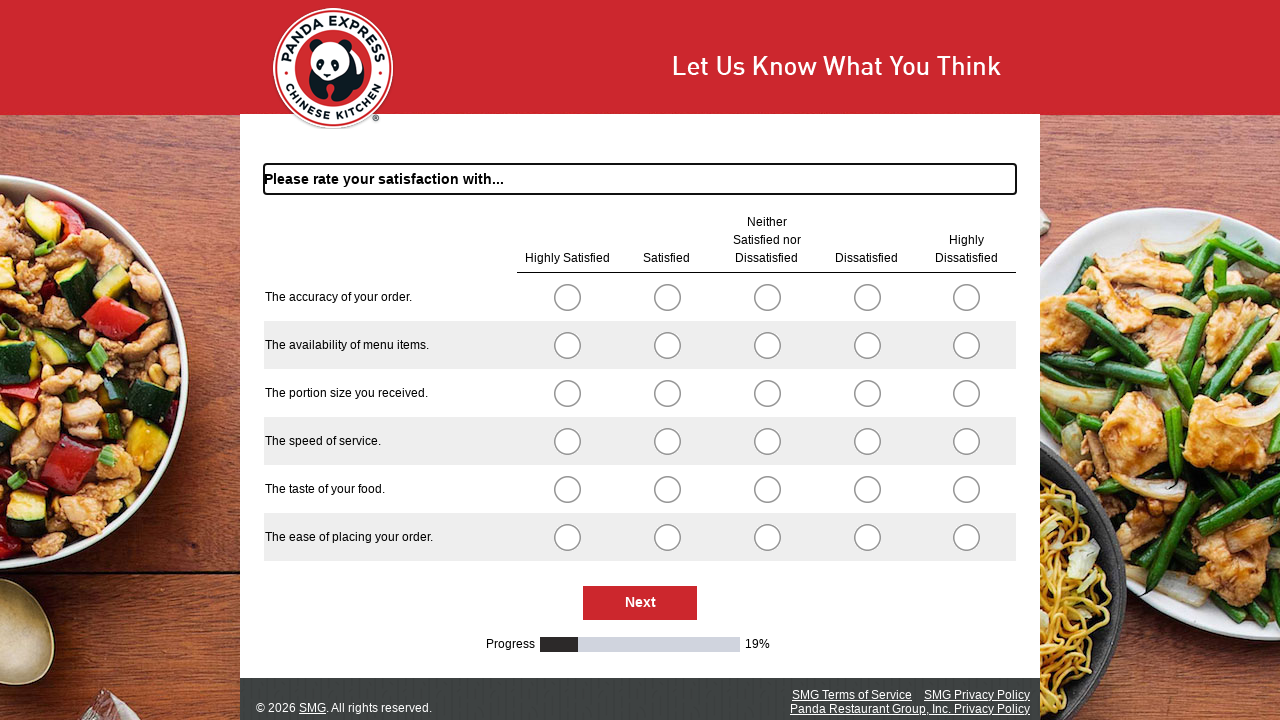

Waited for next survey page to load
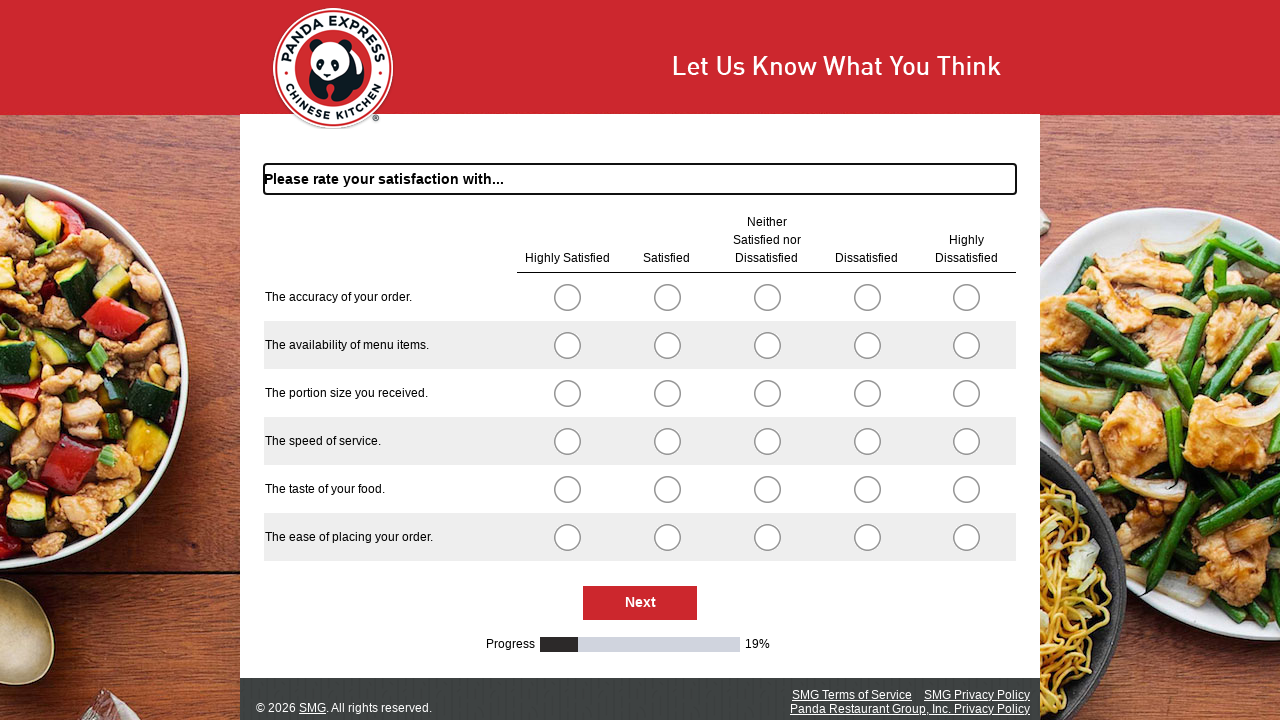

Clicked radio button option at index 0 at (567, 297) on .radioSimpleInput >> nth=0
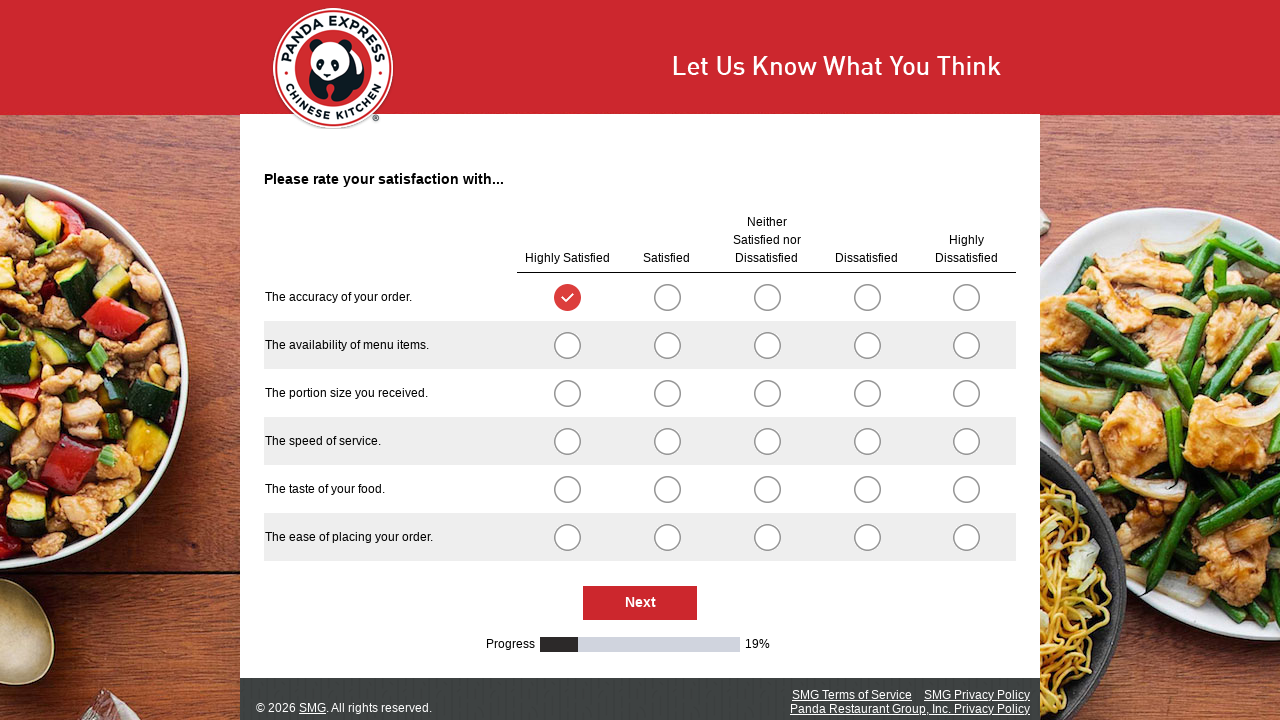

Clicked radio button option at index 5 at (567, 345) on .radioSimpleInput >> nth=5
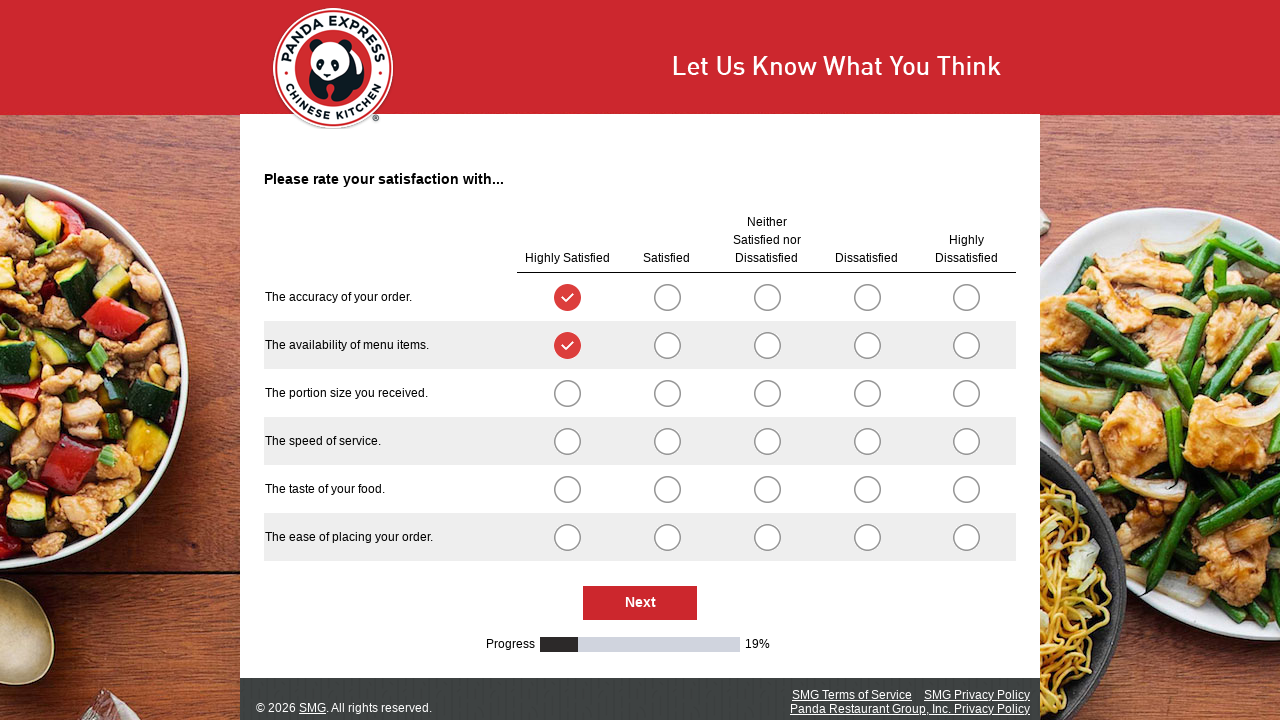

Clicked radio button option at index 10 at (567, 393) on .radioSimpleInput >> nth=10
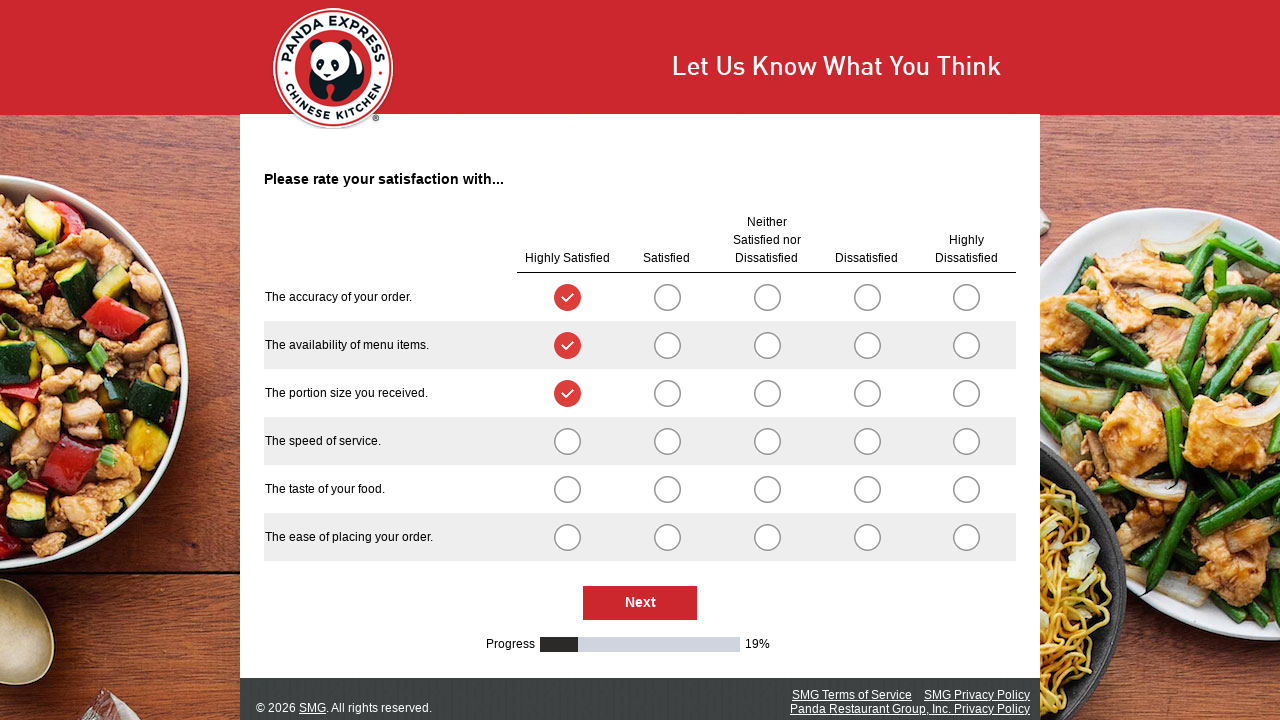

Clicked radio button option at index 15 at (567, 441) on .radioSimpleInput >> nth=15
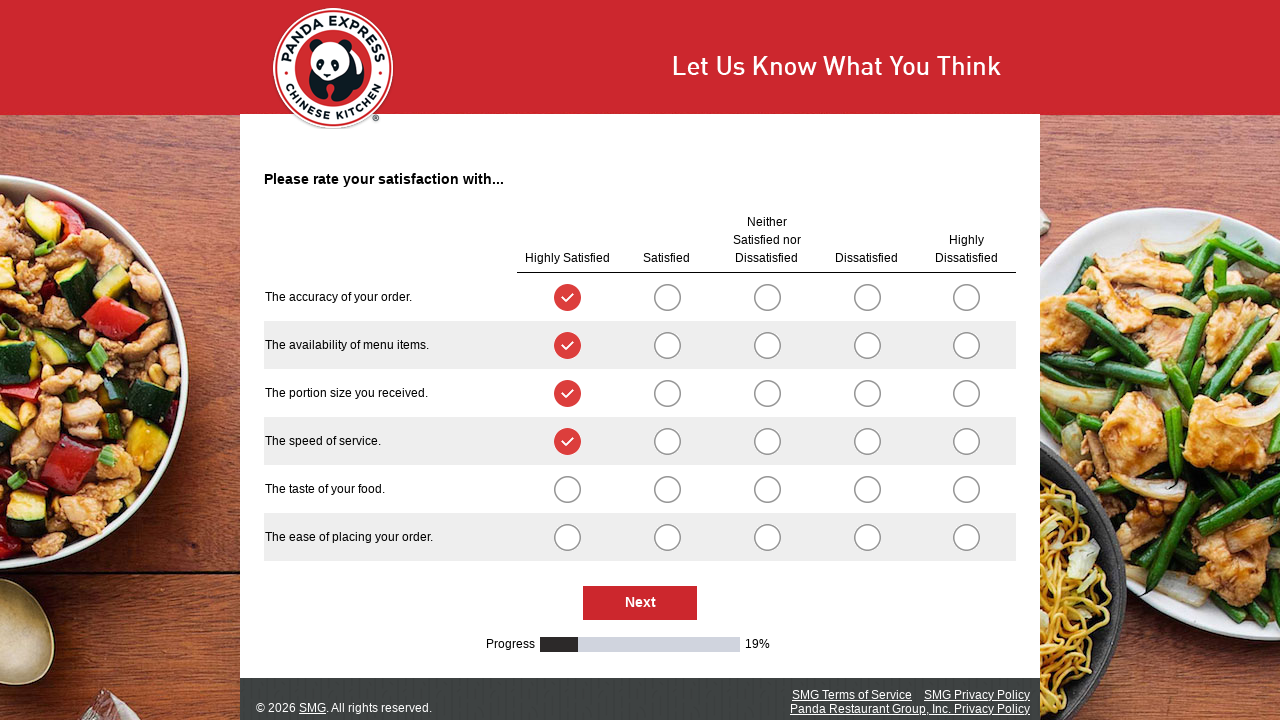

Clicked radio button option at index 20 at (567, 489) on .radioSimpleInput >> nth=20
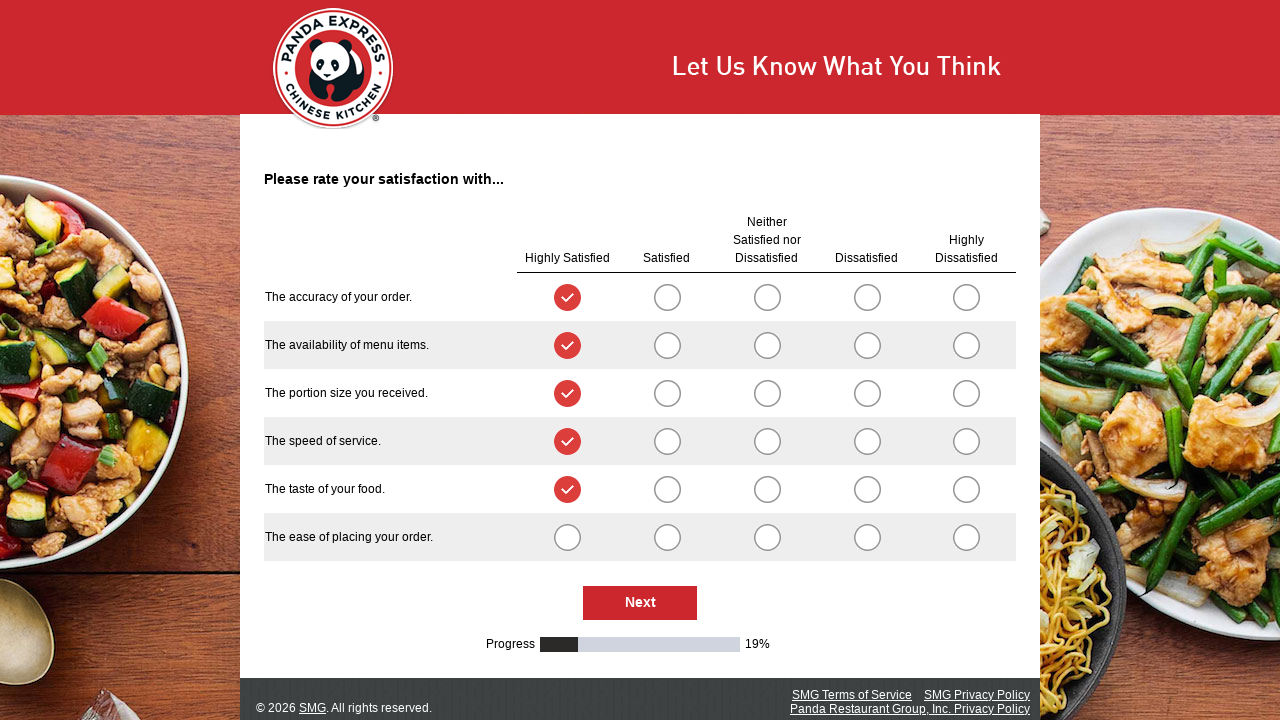

Clicked radio button option at index 25 at (567, 537) on .radioSimpleInput >> nth=25
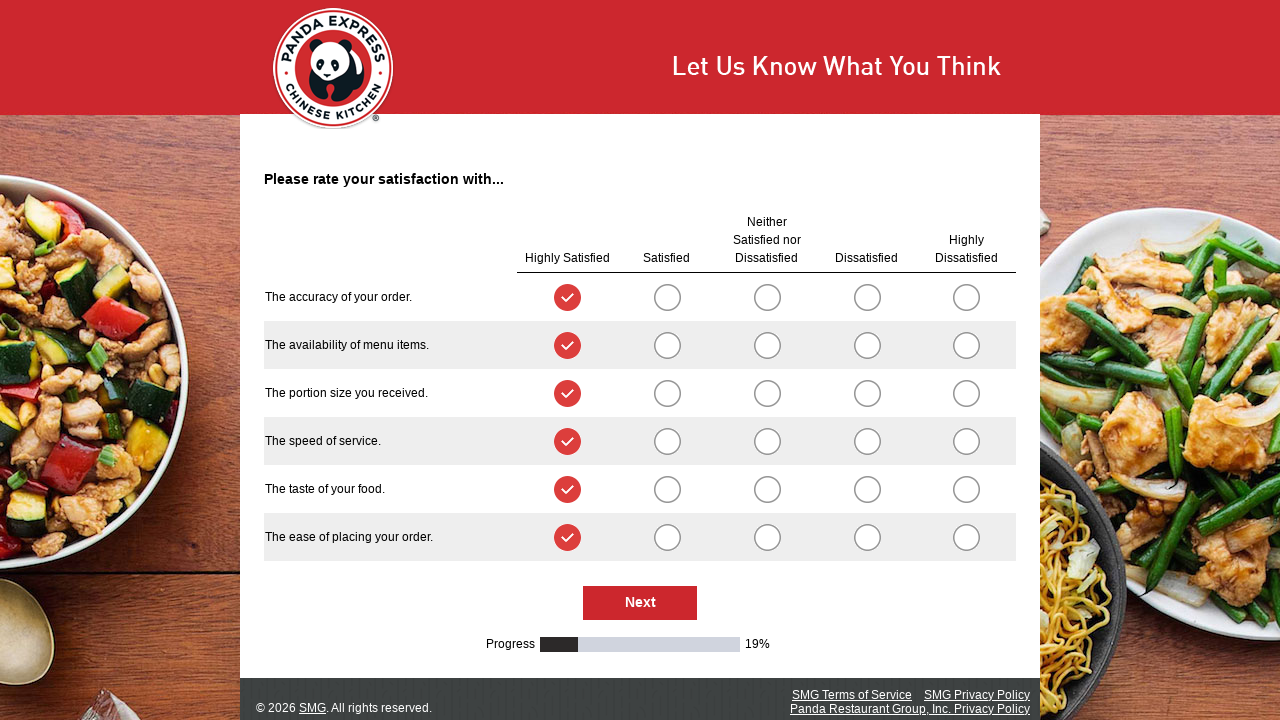

Clicked Next button to proceed to next survey page at (640, 603) on #NextButton
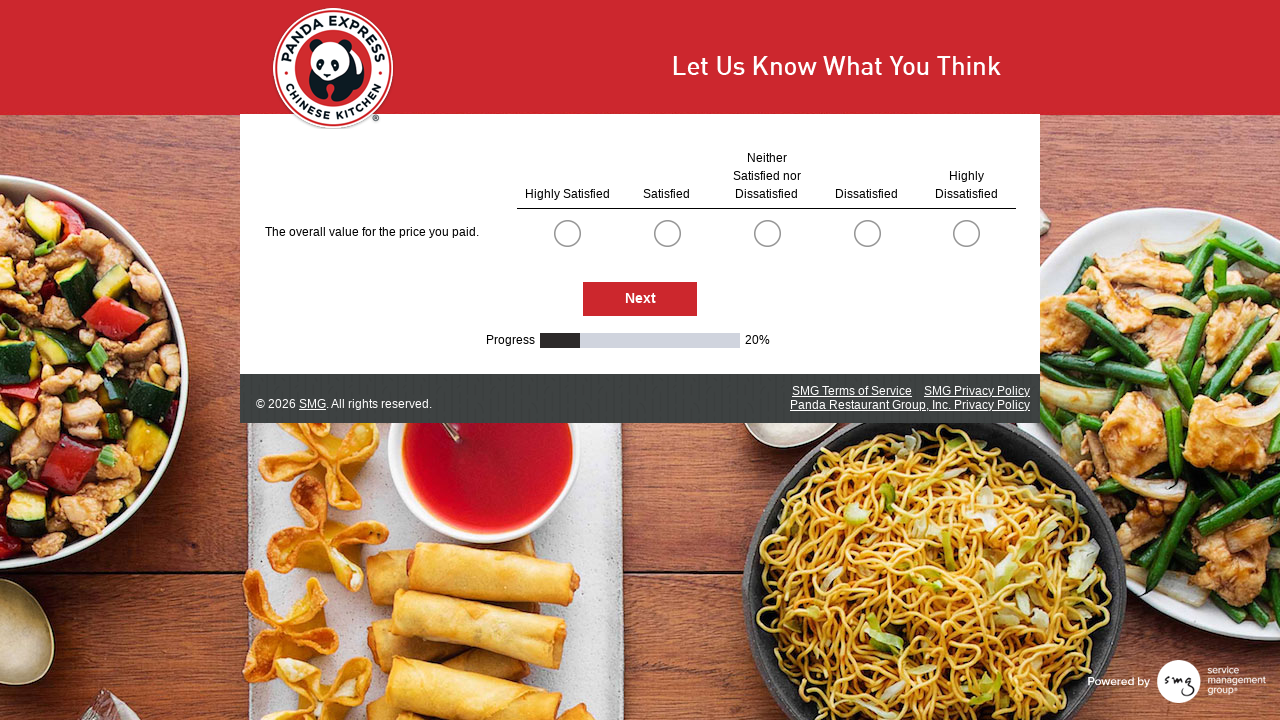

Waited for next survey page to load
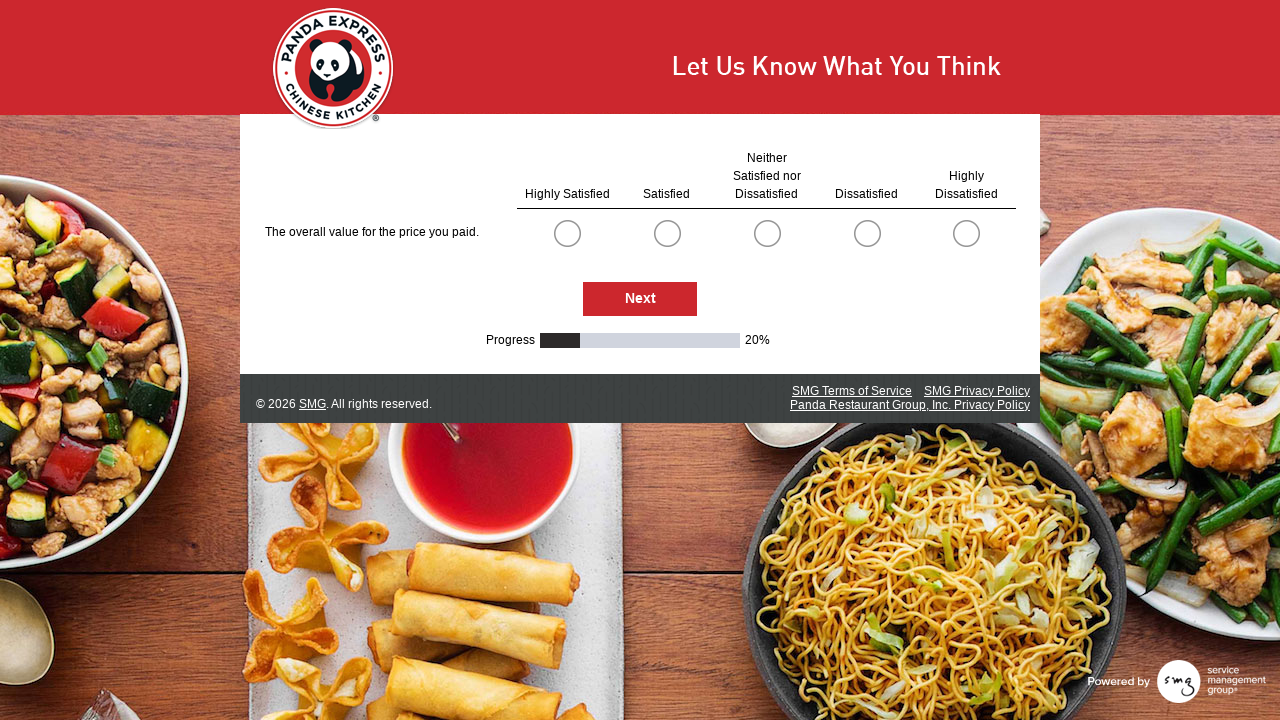

Clicked radio button option at index 0 at (567, 233) on .radioSimpleInput >> nth=0
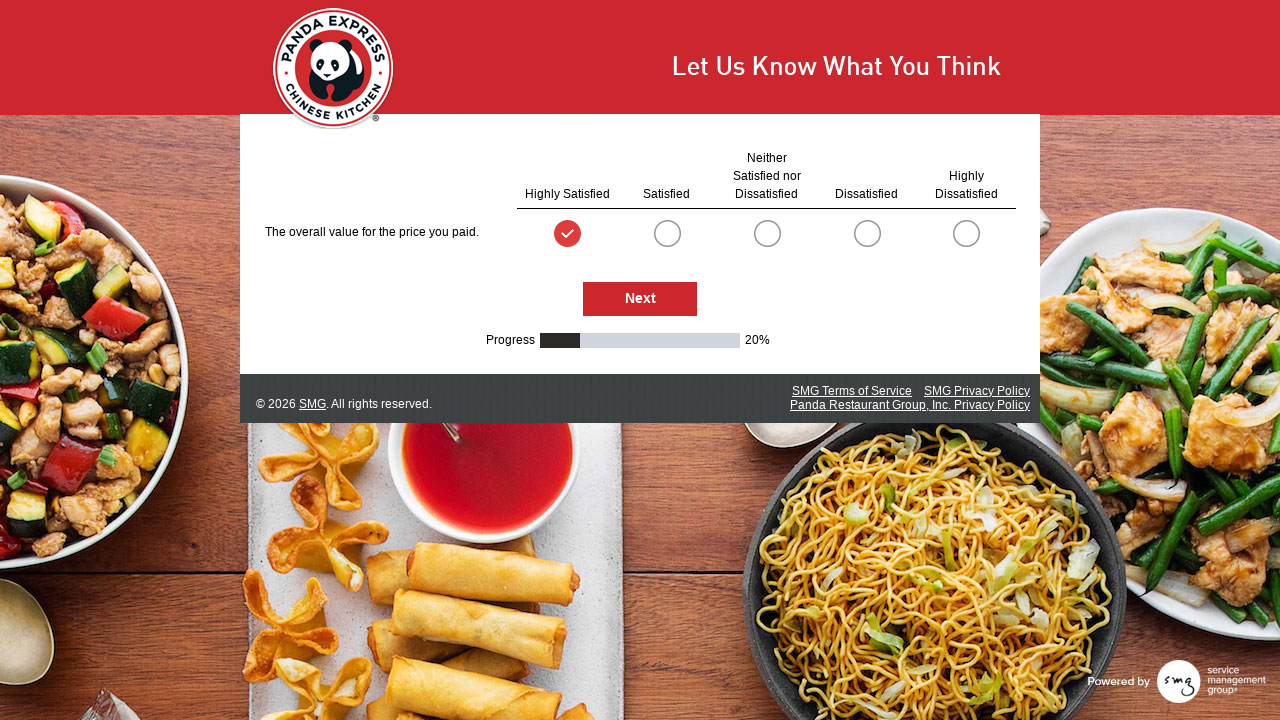

Clicked Next button to proceed to next survey page at (640, 299) on #NextButton
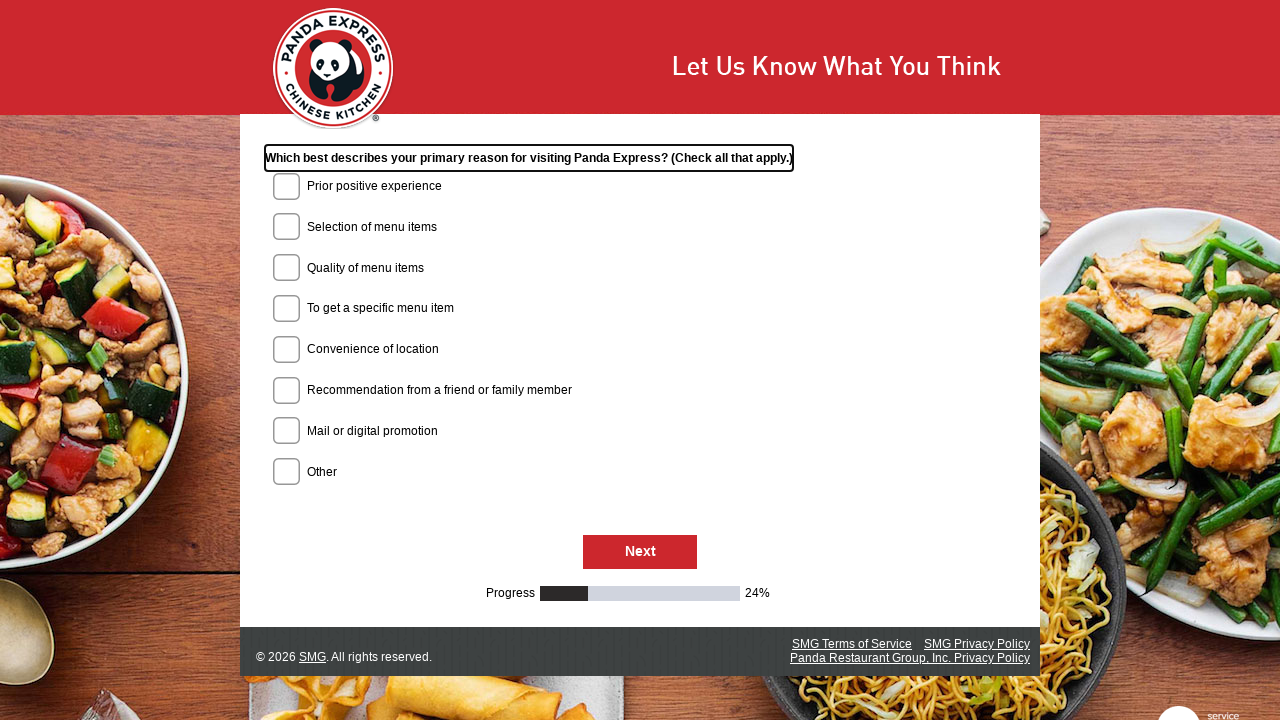

Waited for next survey page to load
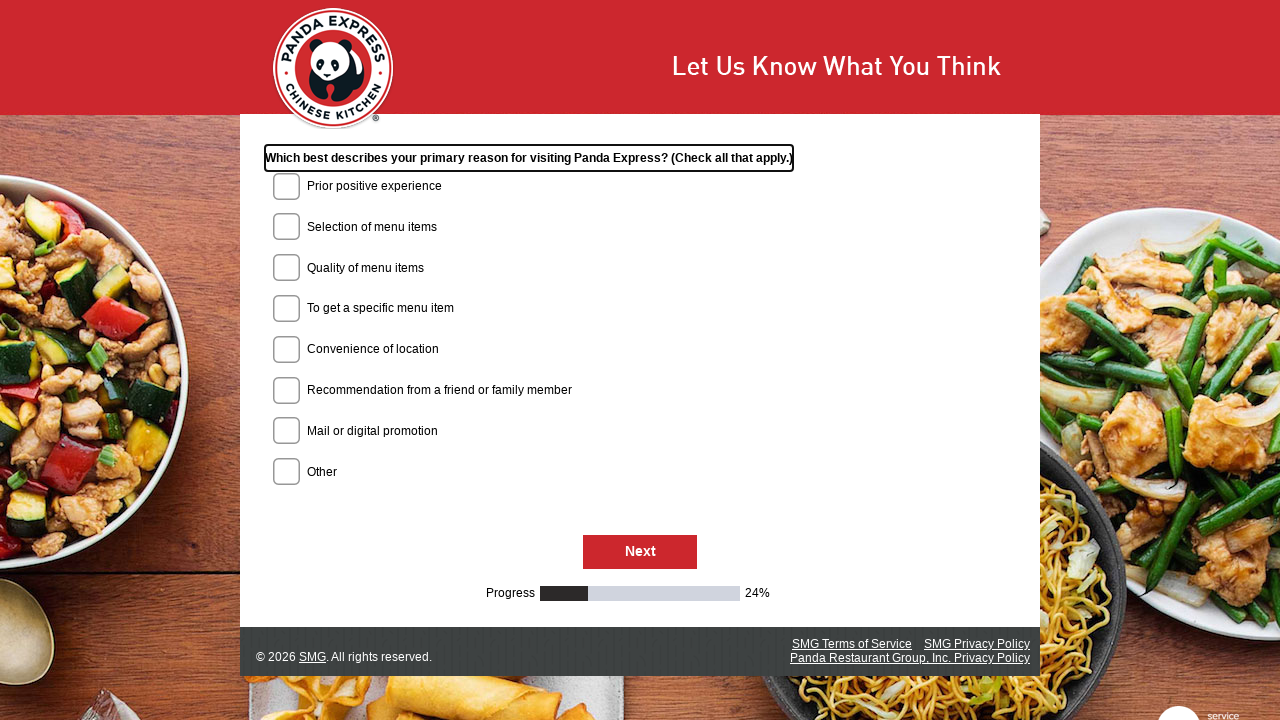

Clicked Next button to proceed to next survey page at (640, 553) on #NextButton
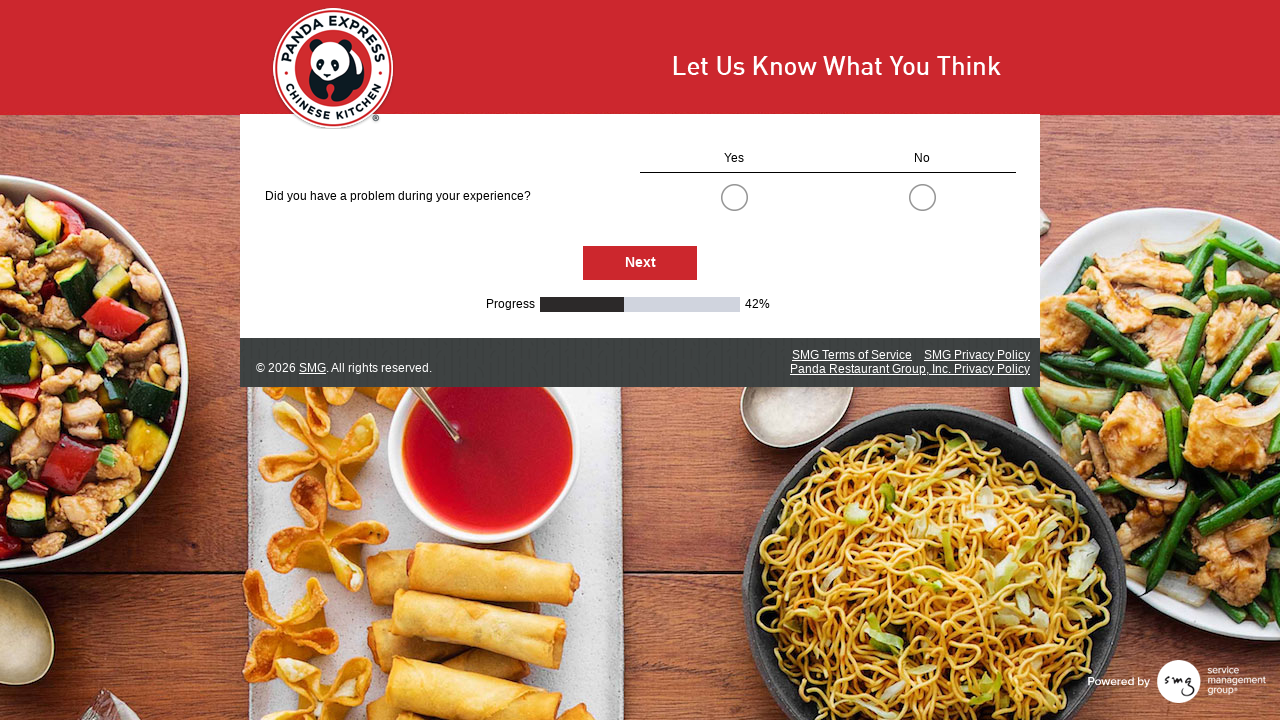

Waited for next survey page to load
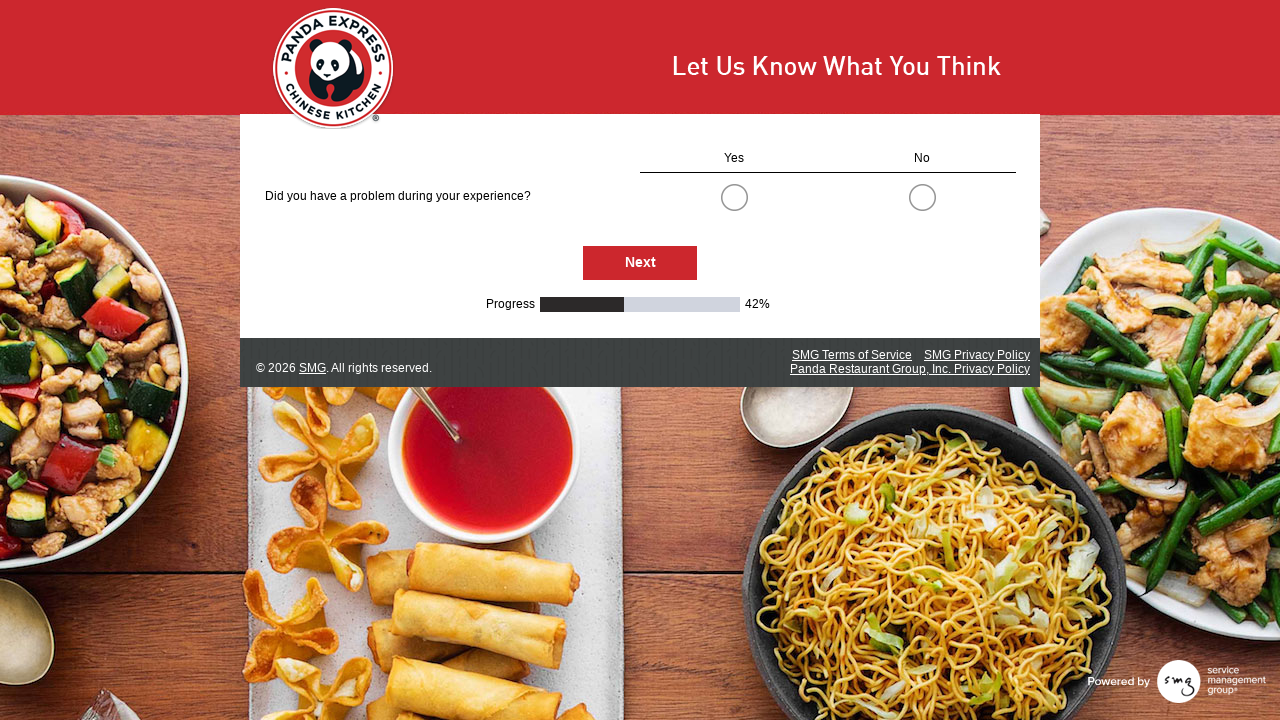

Clicked radio button option at index 0 at (734, 197) on .radioSimpleInput >> nth=0
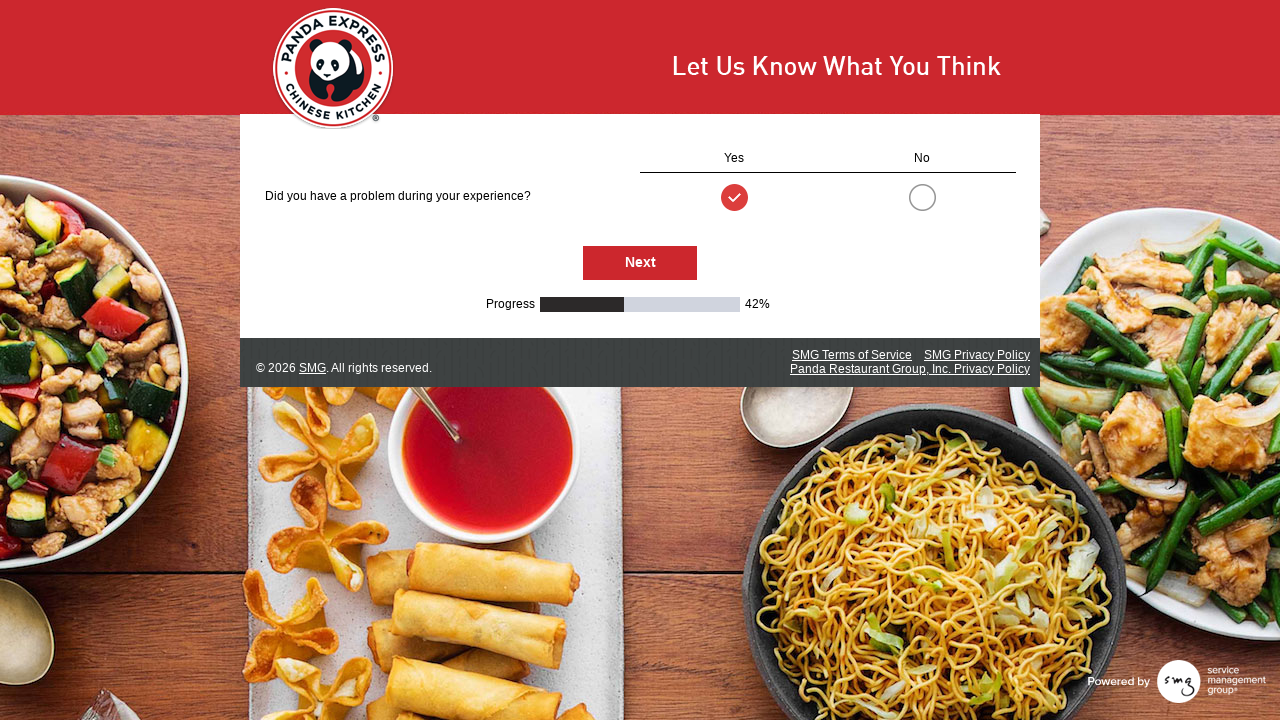

Clicked Next button to proceed to next survey page at (640, 263) on #NextButton
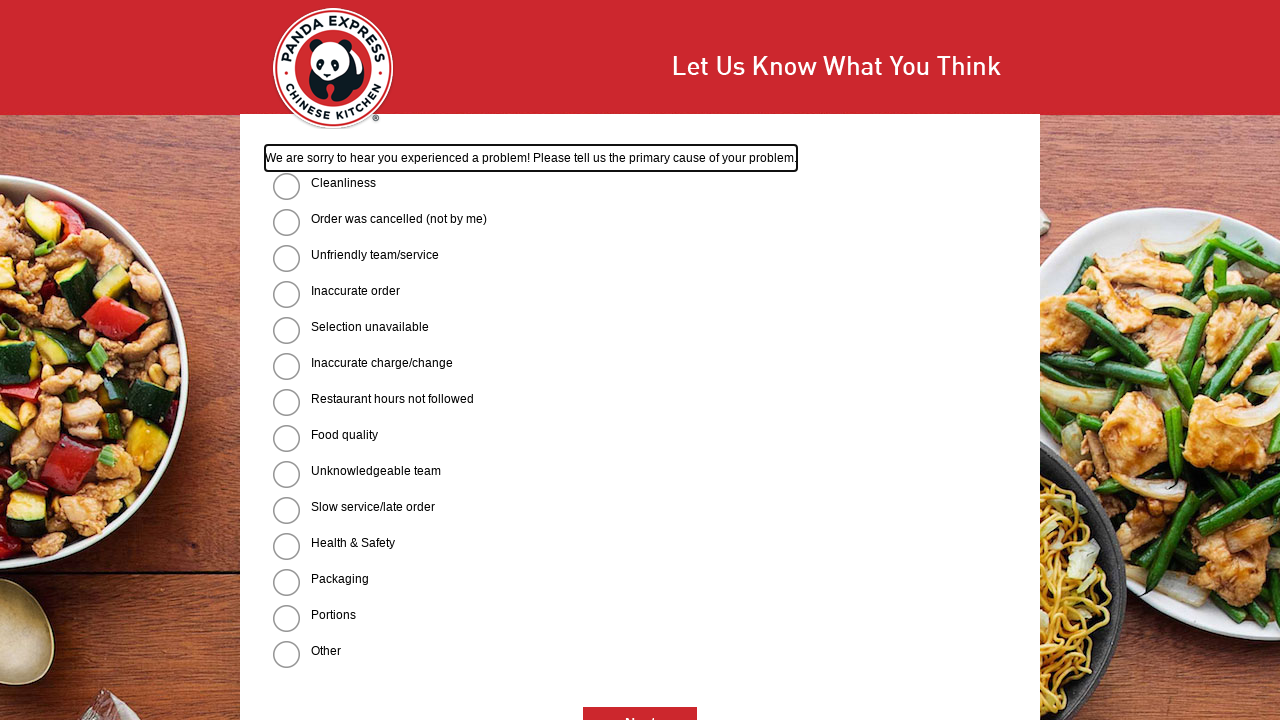

Waited for next survey page to load
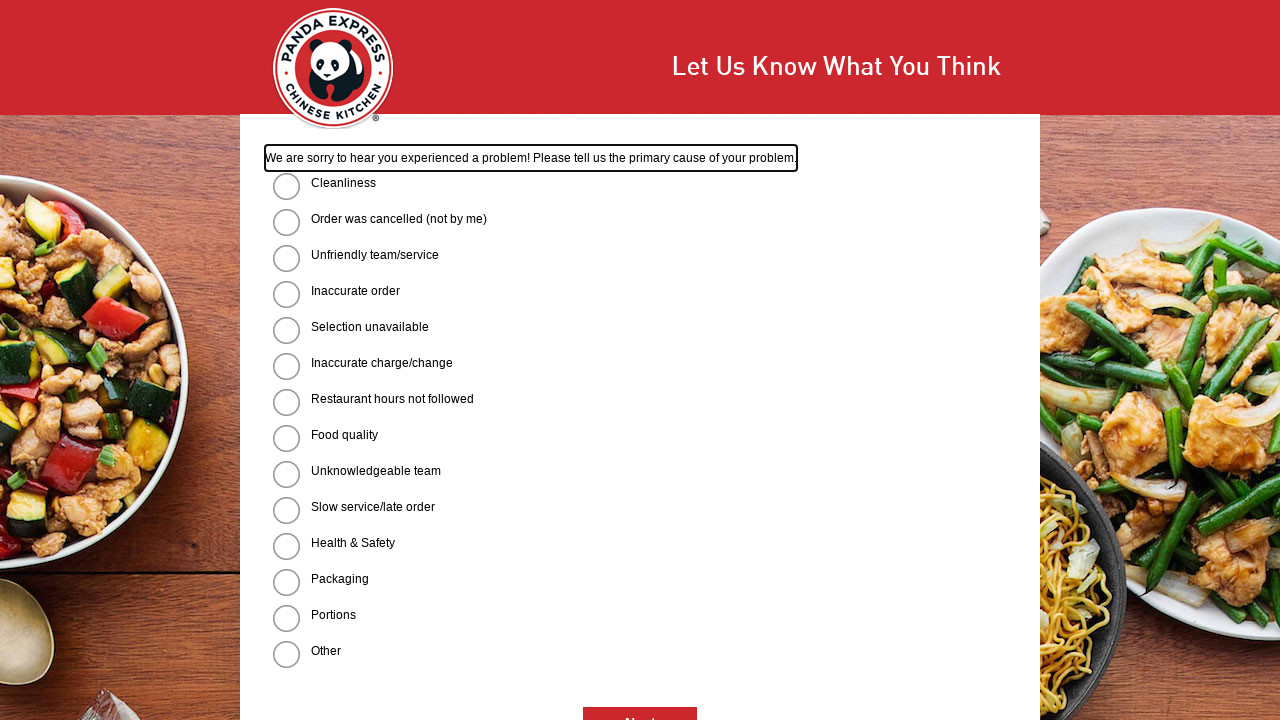

Clicked radio button option at index 0 at (286, 186) on .radioSimpleInput >> nth=0
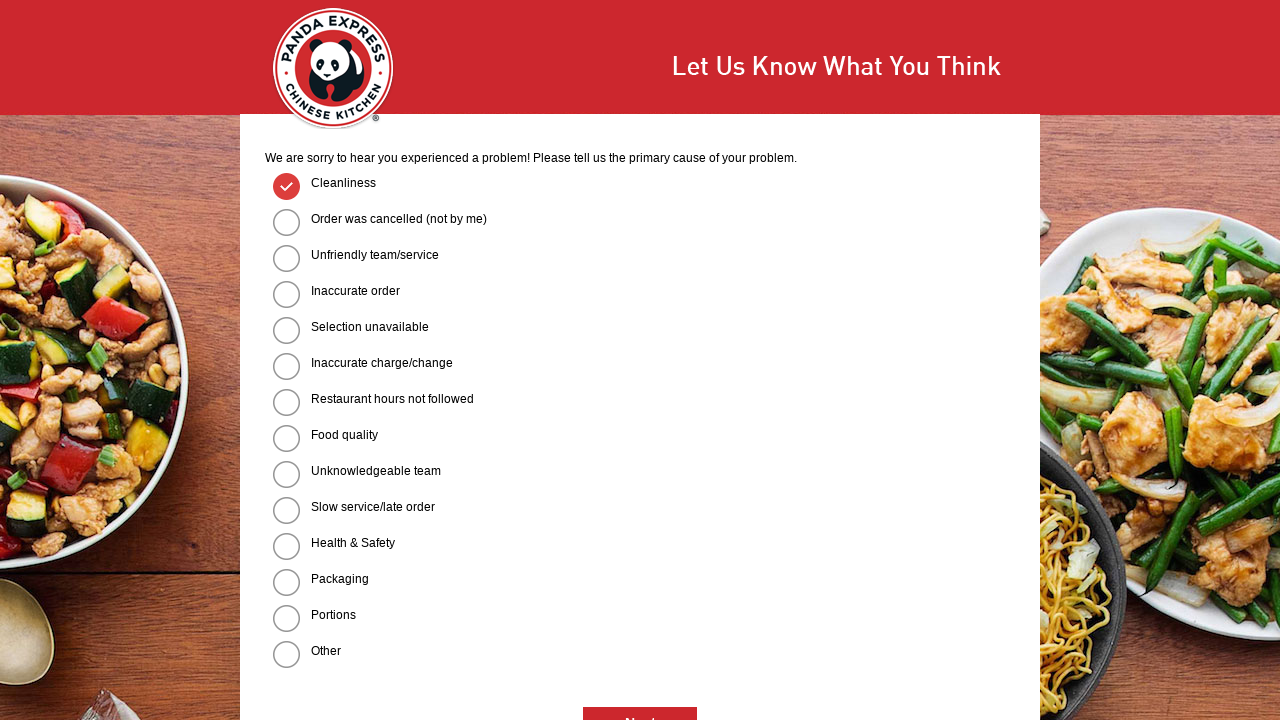

Clicked radio button option at index 5 at (286, 366) on .radioSimpleInput >> nth=5
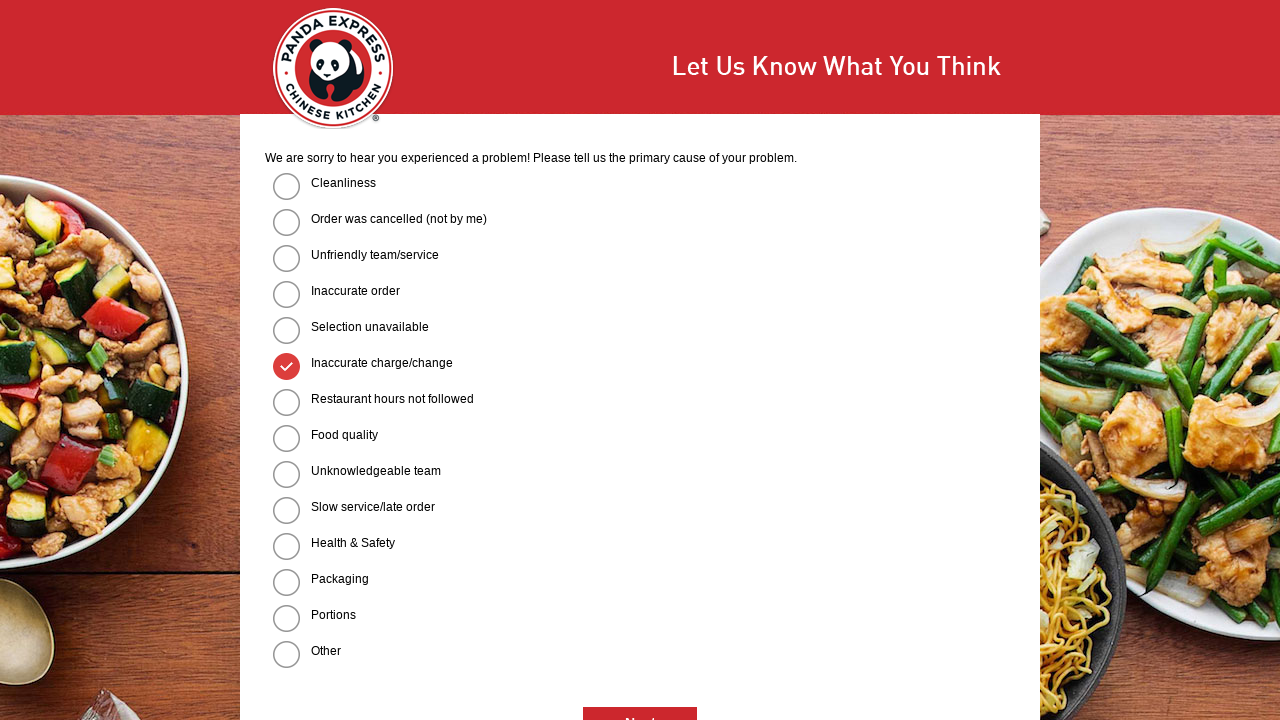

Clicked radio button option at index 10 at (286, 546) on .radioSimpleInput >> nth=10
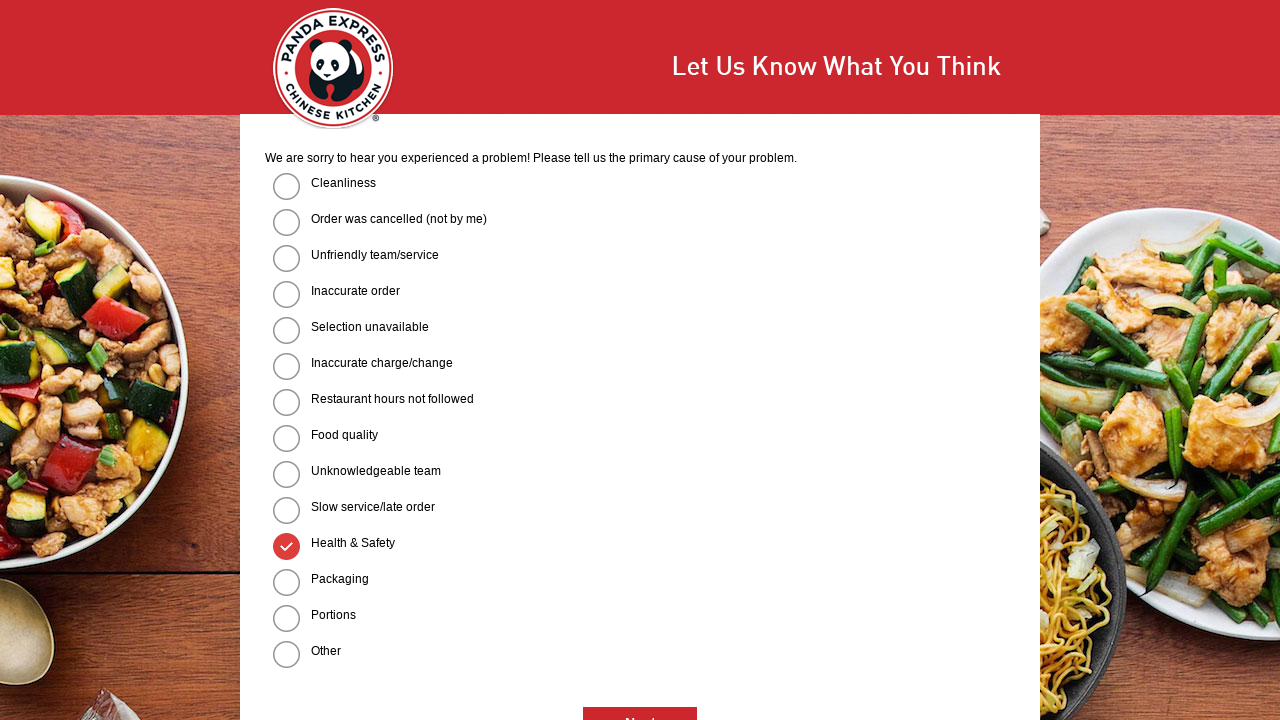

Clicked Next button to proceed to next survey page at (640, 703) on #NextButton
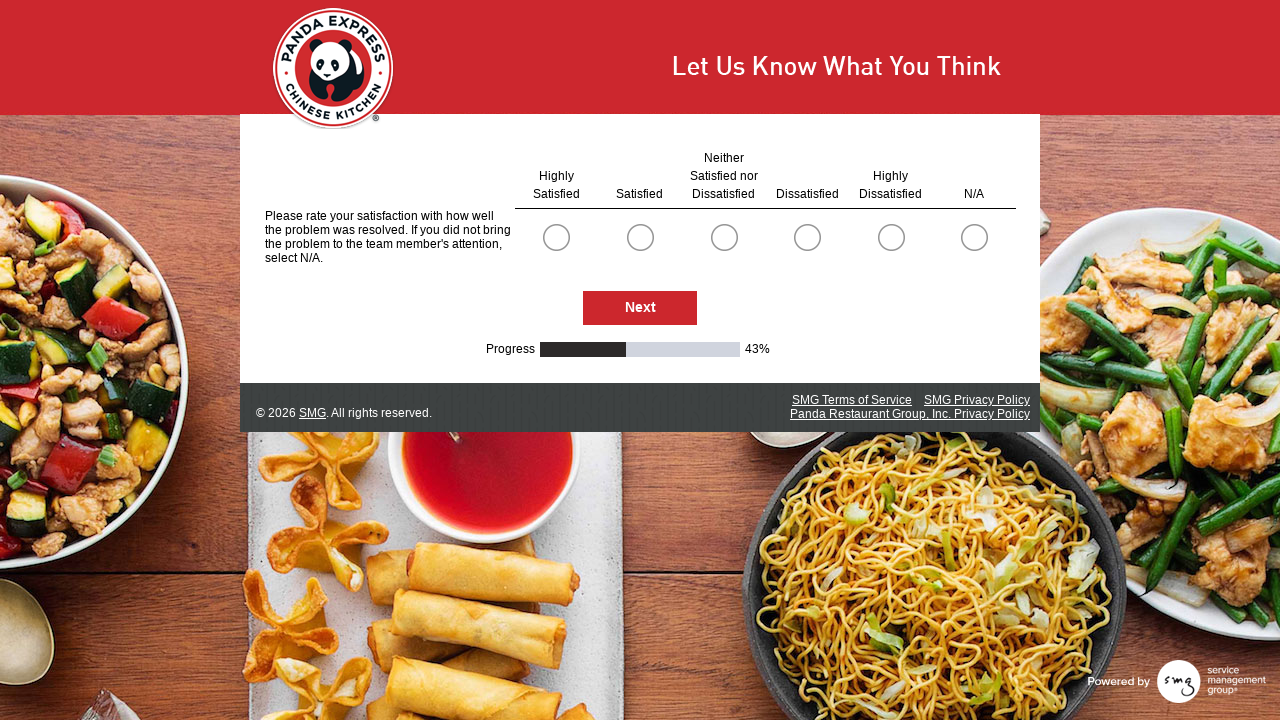

Waited for next survey page to load
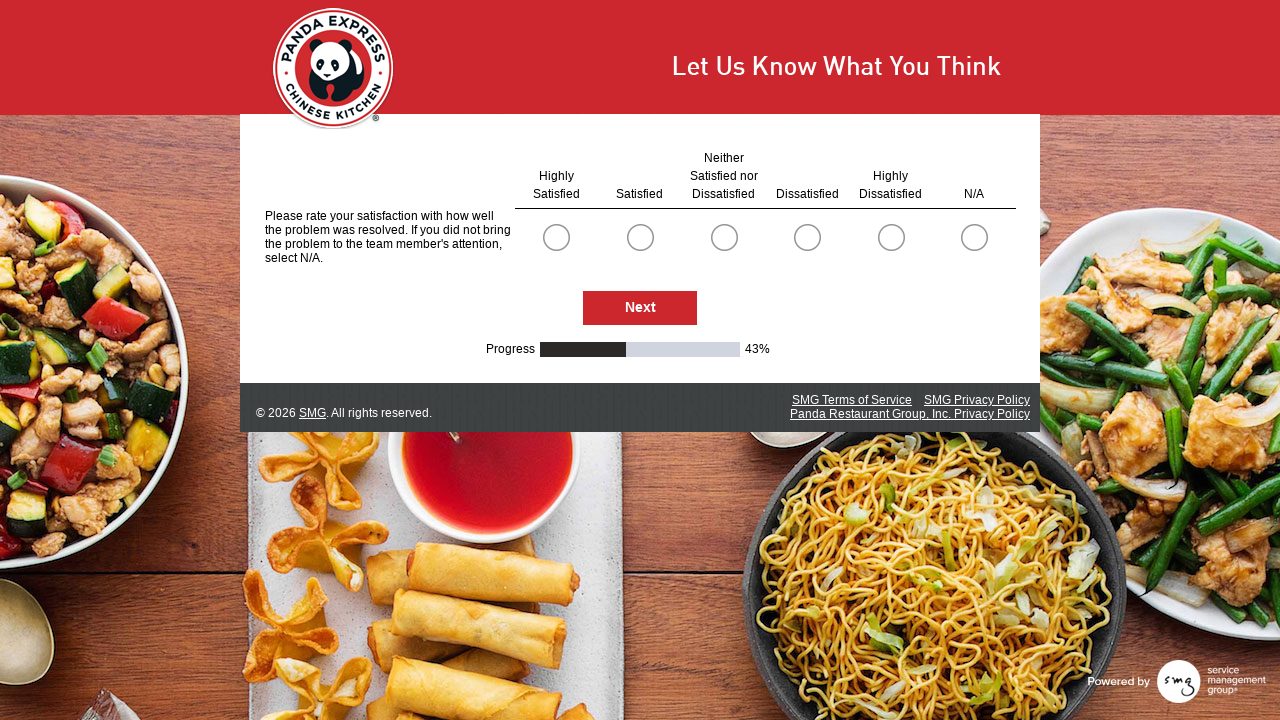

Clicked radio button option at index 0 at (556, 237) on .radioSimpleInput >> nth=0
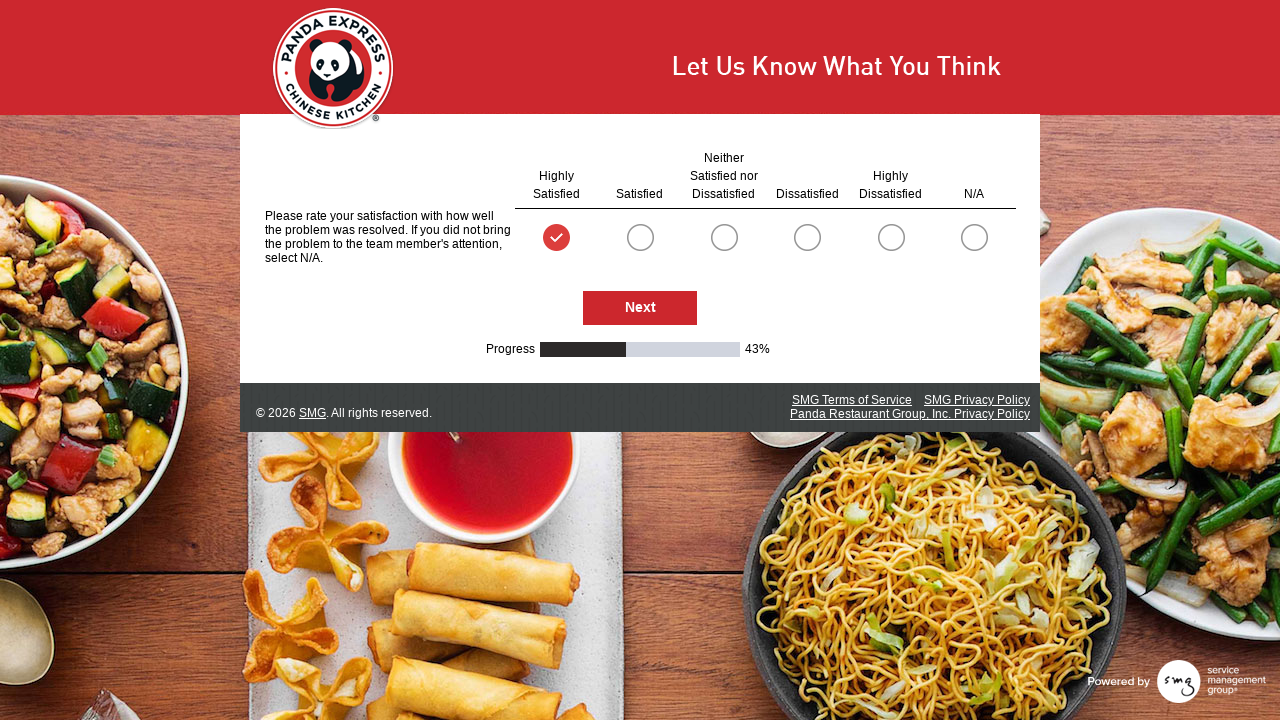

Clicked radio button option at index 5 at (974, 237) on .radioSimpleInput >> nth=5
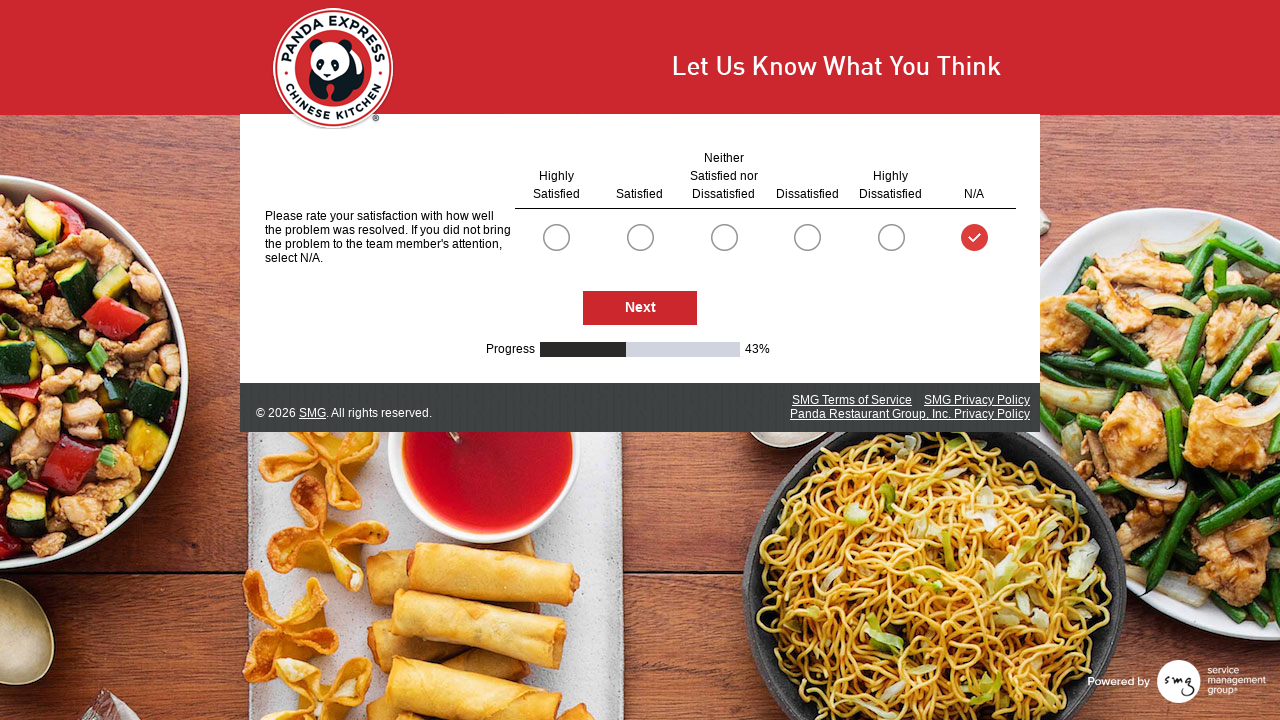

Clicked Next button to proceed to next survey page at (640, 309) on #NextButton
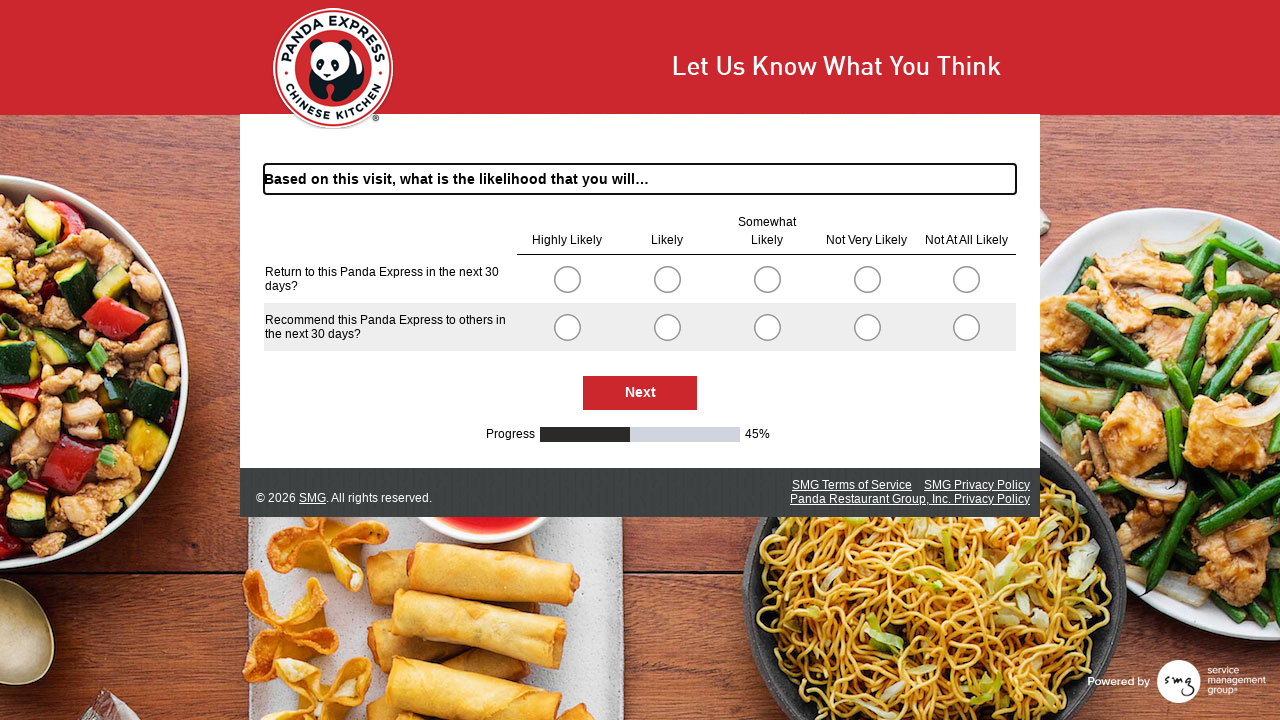

Waited for next survey page to load
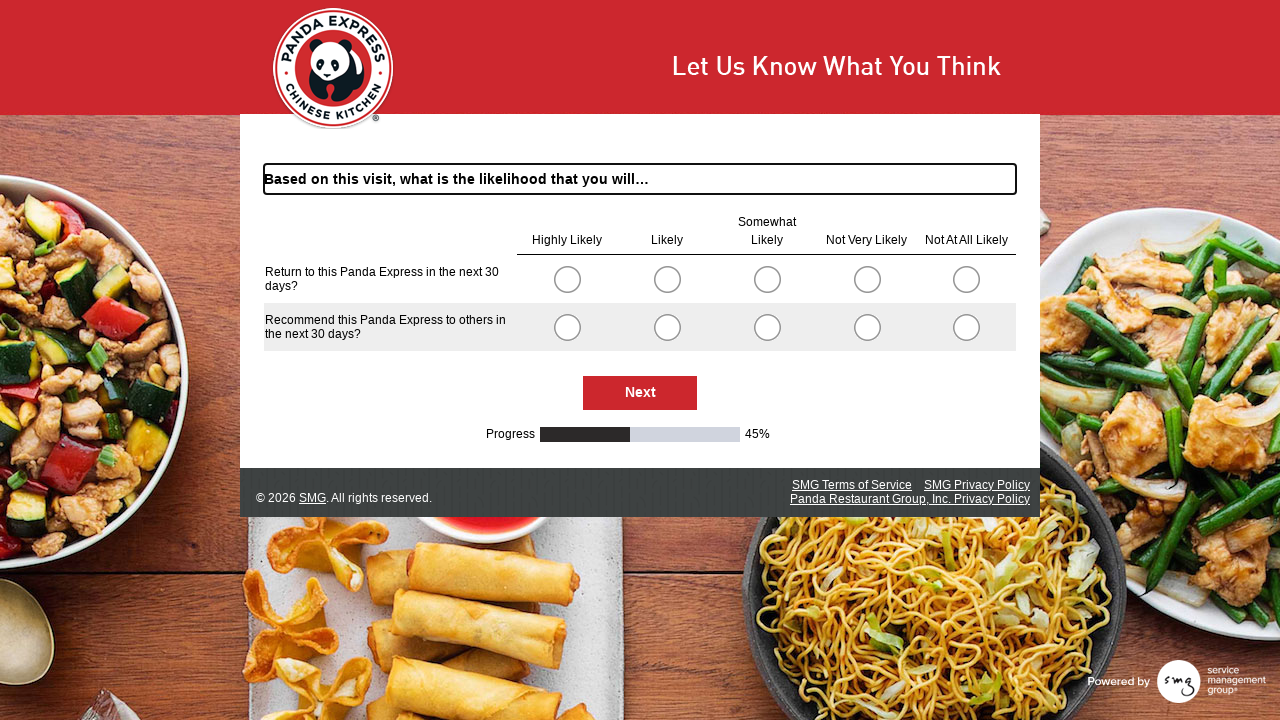

Clicked radio button option at index 0 at (567, 279) on .radioSimpleInput >> nth=0
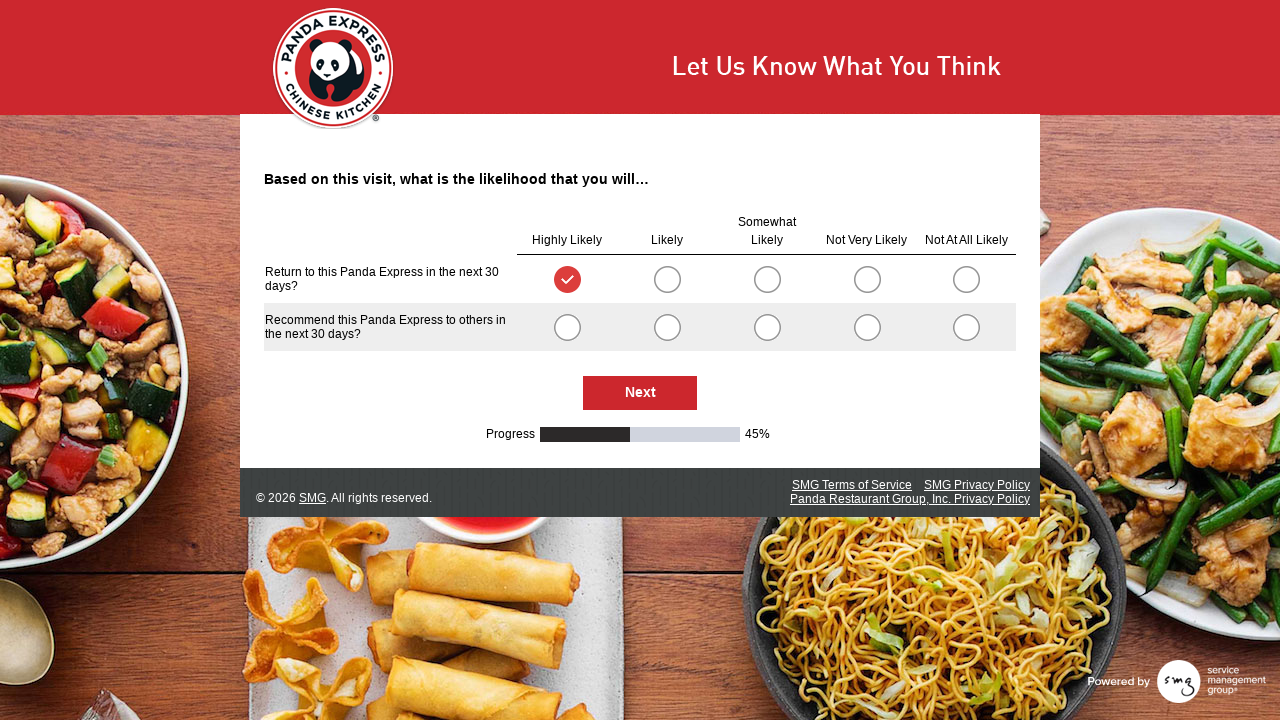

Clicked radio button option at index 5 at (567, 327) on .radioSimpleInput >> nth=5
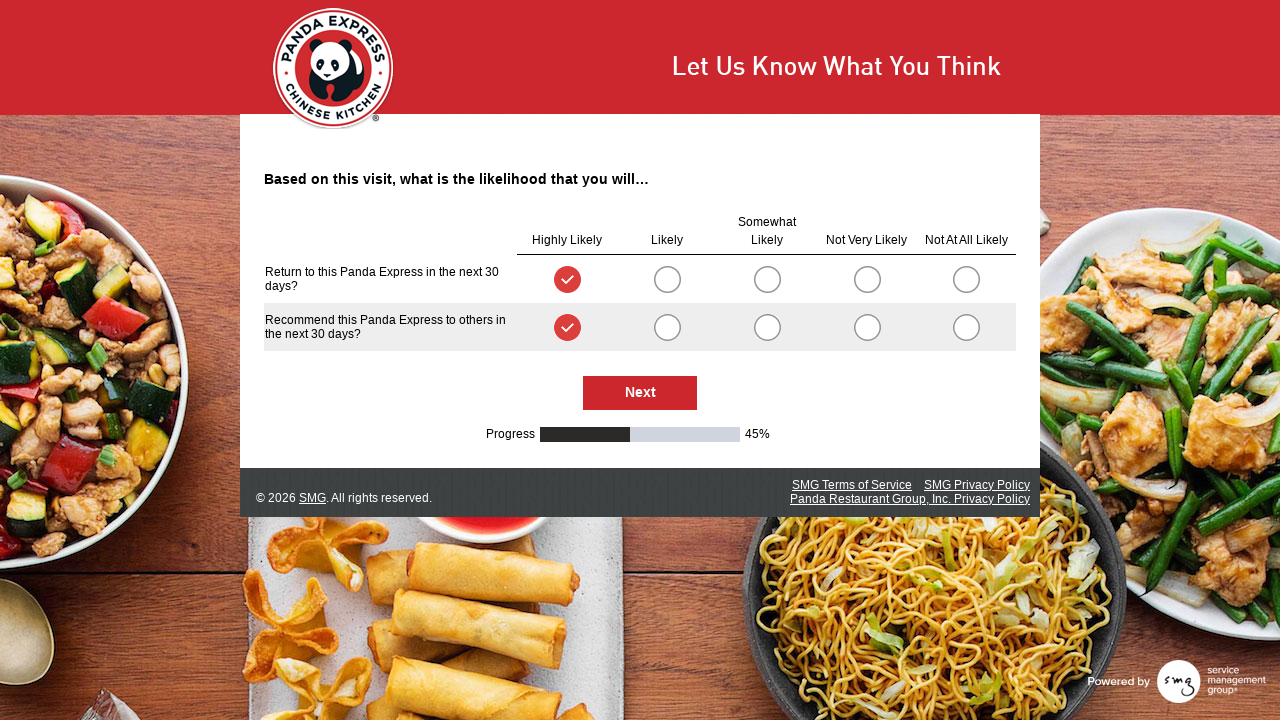

Clicked Next button to proceed to next survey page at (640, 393) on #NextButton
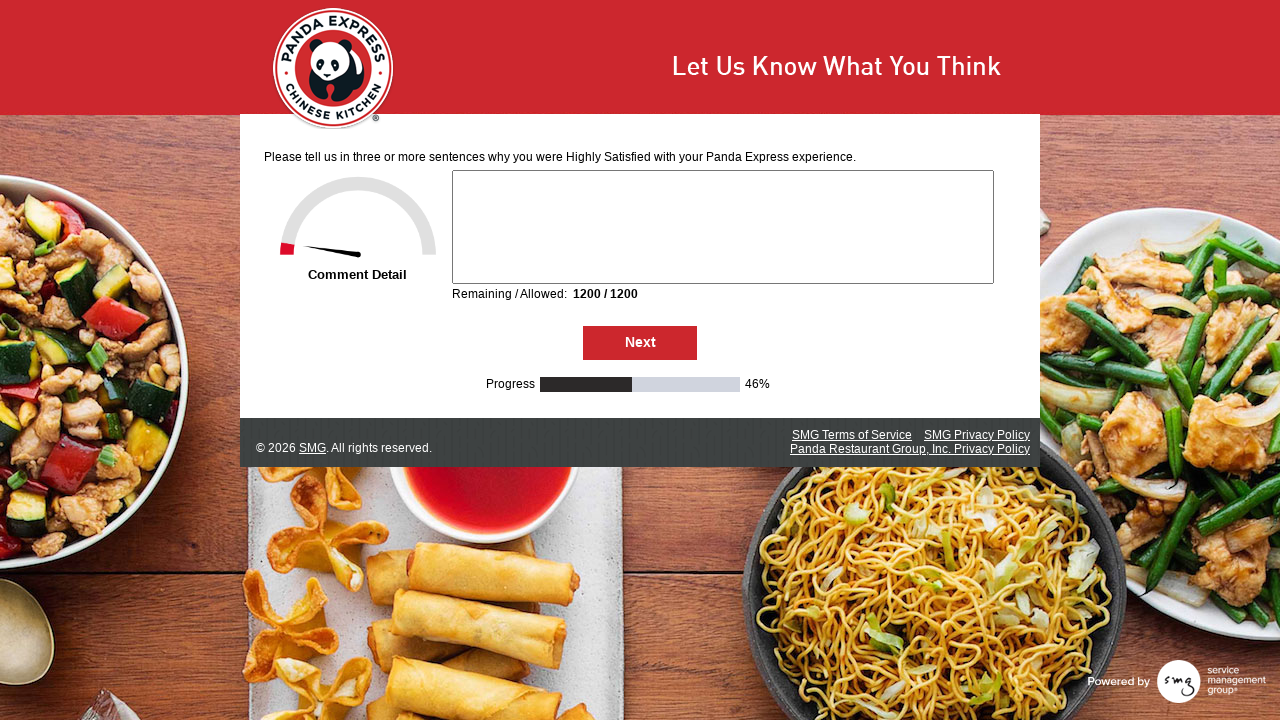

Waited for next survey page to load
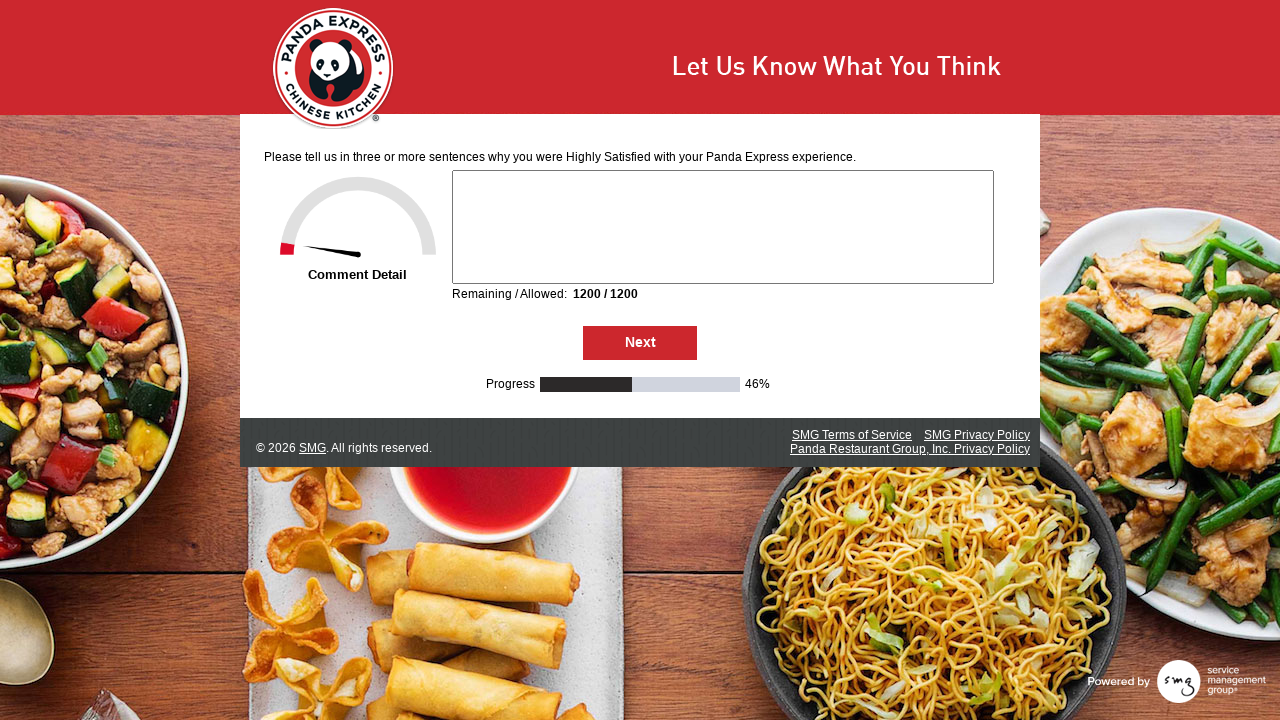

Clicked Next button to proceed to next survey page at (640, 343) on #NextButton
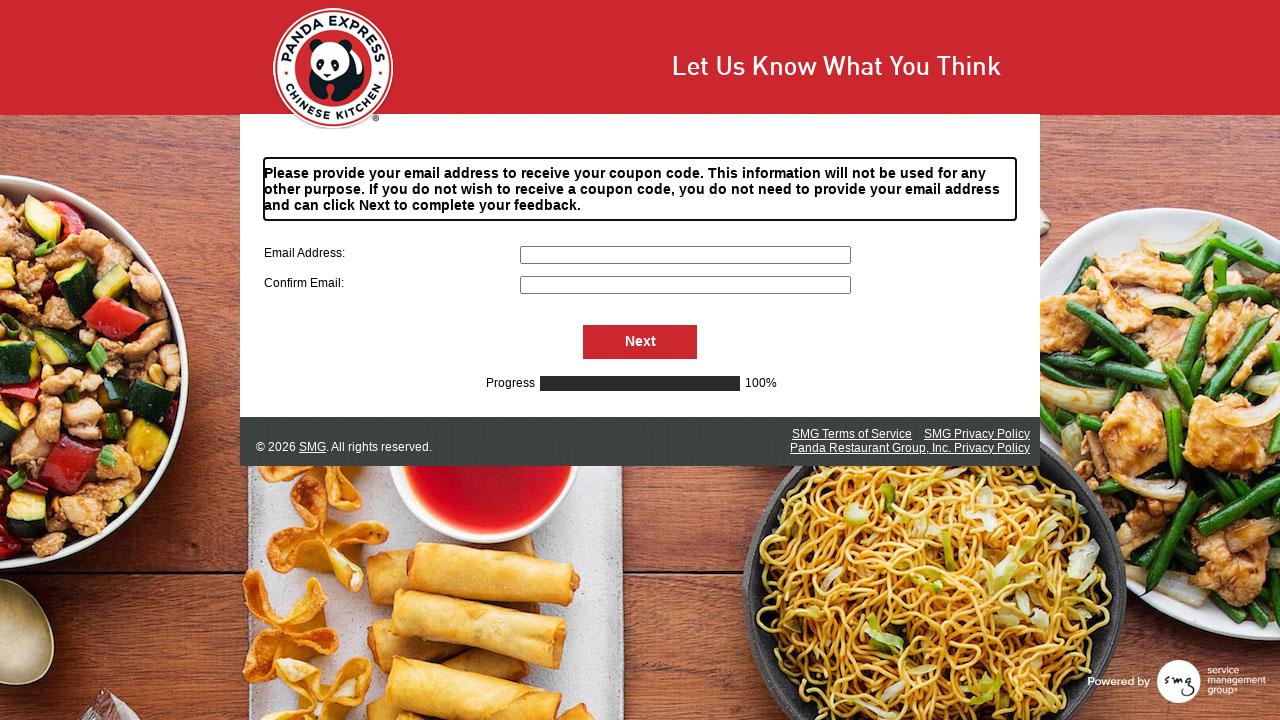

Waited for next survey page to load
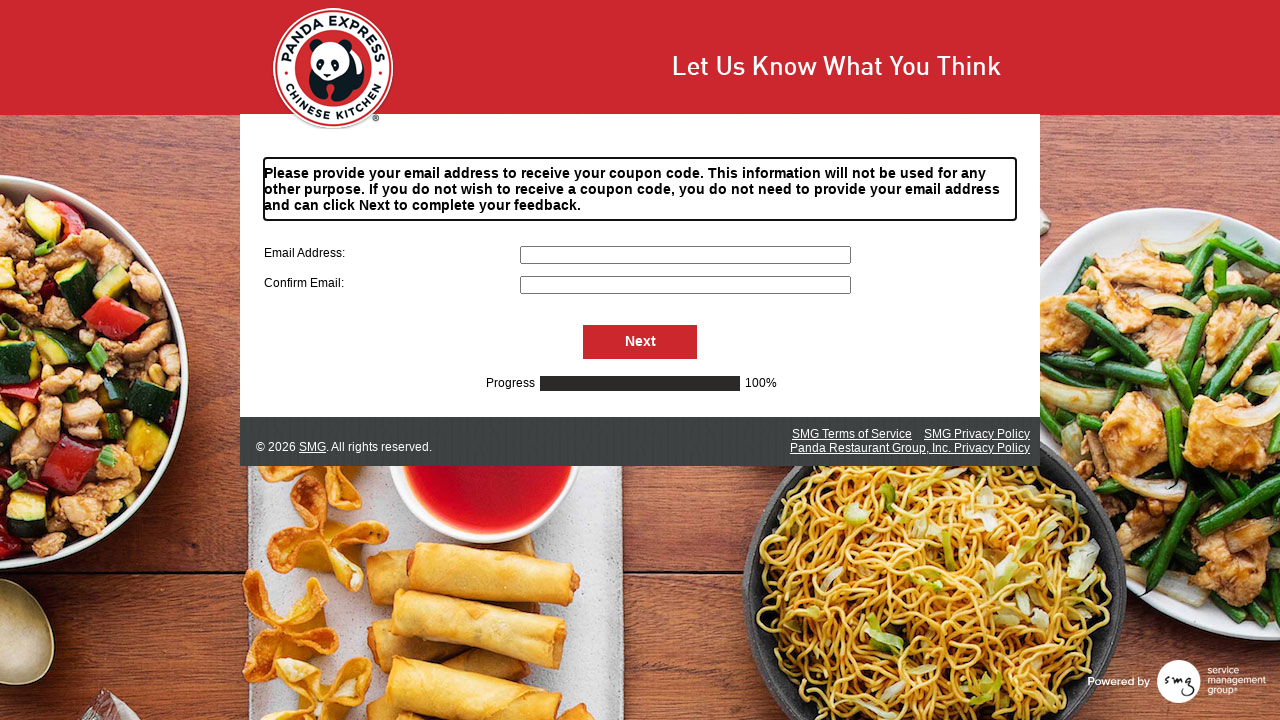

Filled primary email field with 'surveytest2024@example.com' on input[name='S000057']
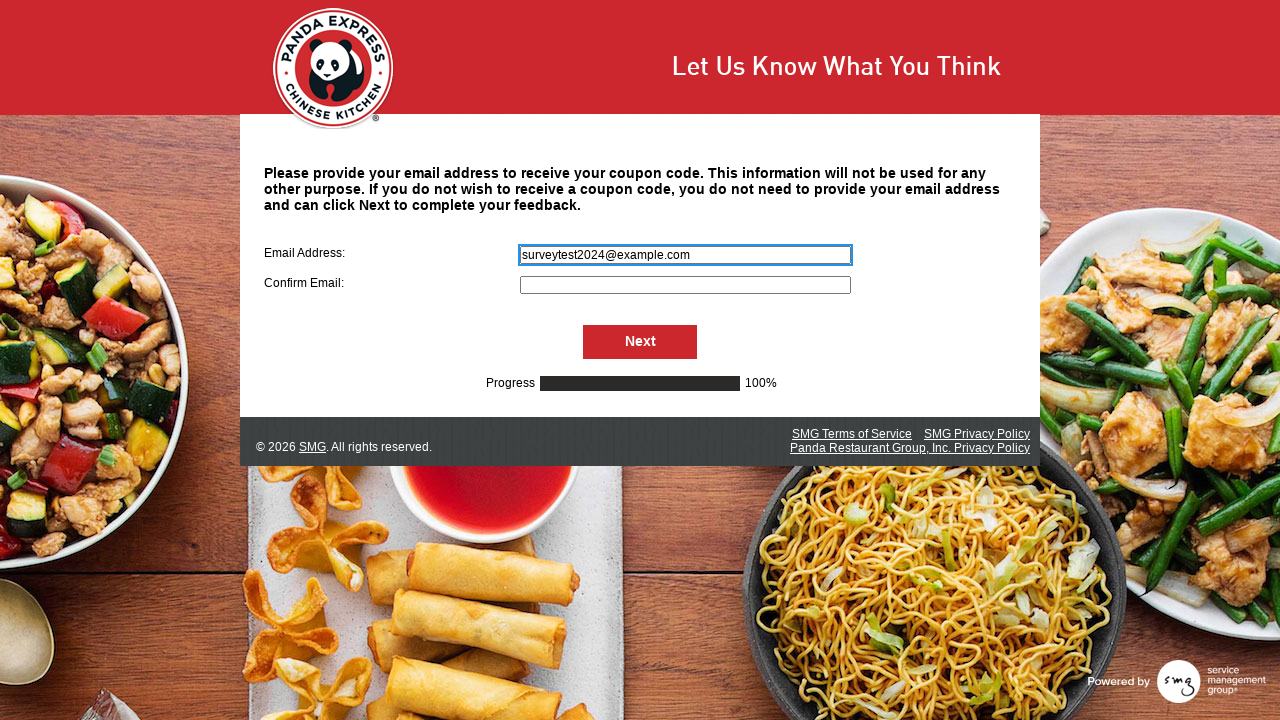

Filled secondary email field with 'surveytest2024@example.com' on input[name='S000064']
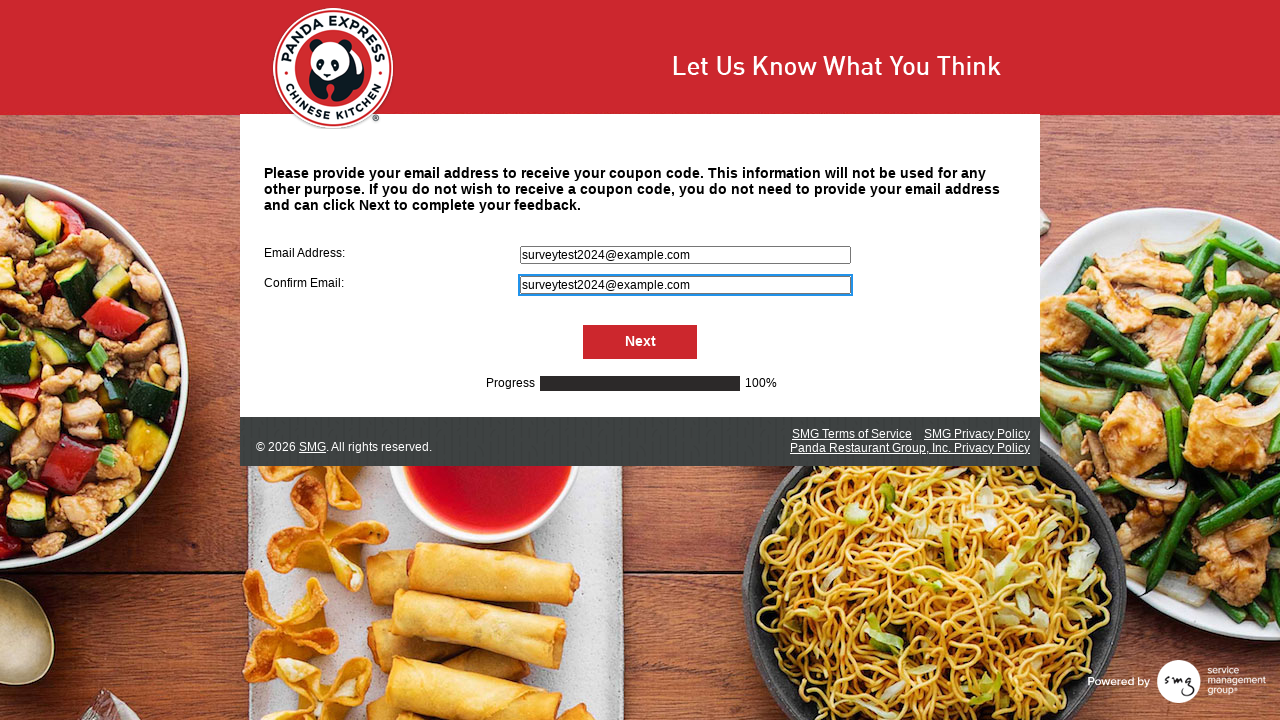

Clicked Next button to submit survey at (640, 342) on #NextButton
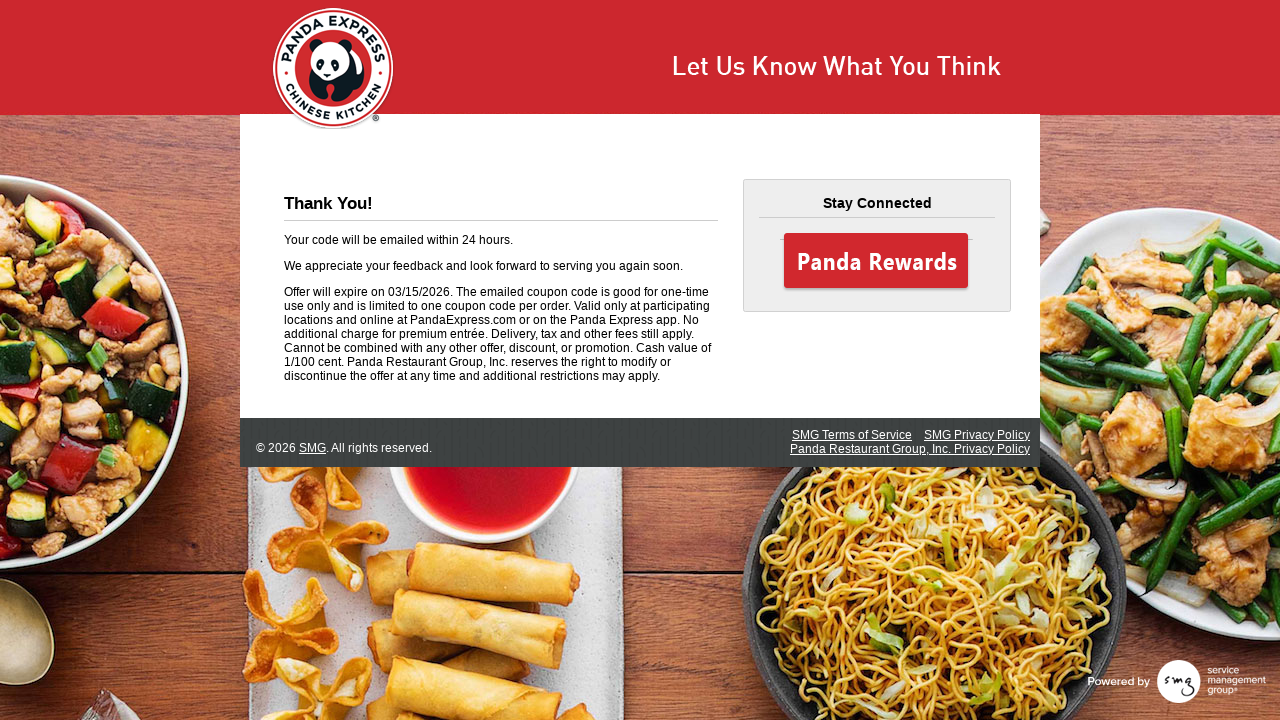

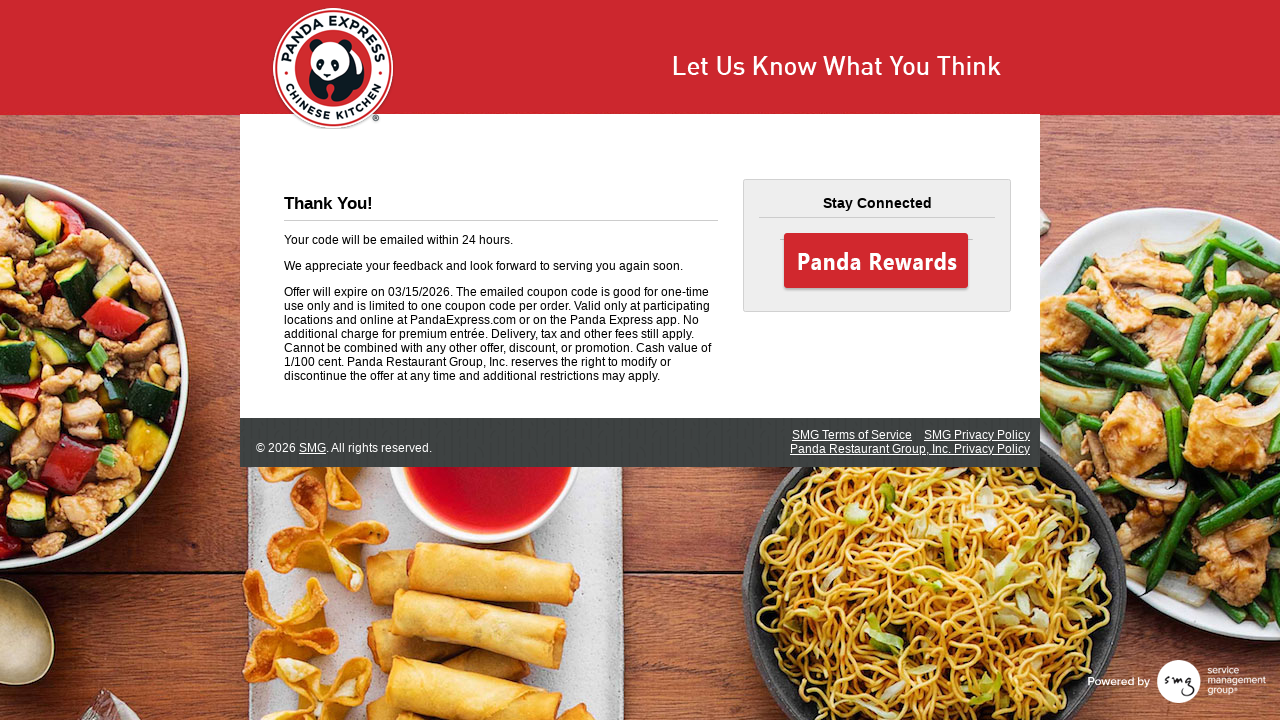